Tests a multi-select dropdown component by scrolling to it, opening it, selecting all available items, and then deselecting each item by clicking the remove icons.

Starting URL: https://semantic-ui.com/modules/dropdown.html

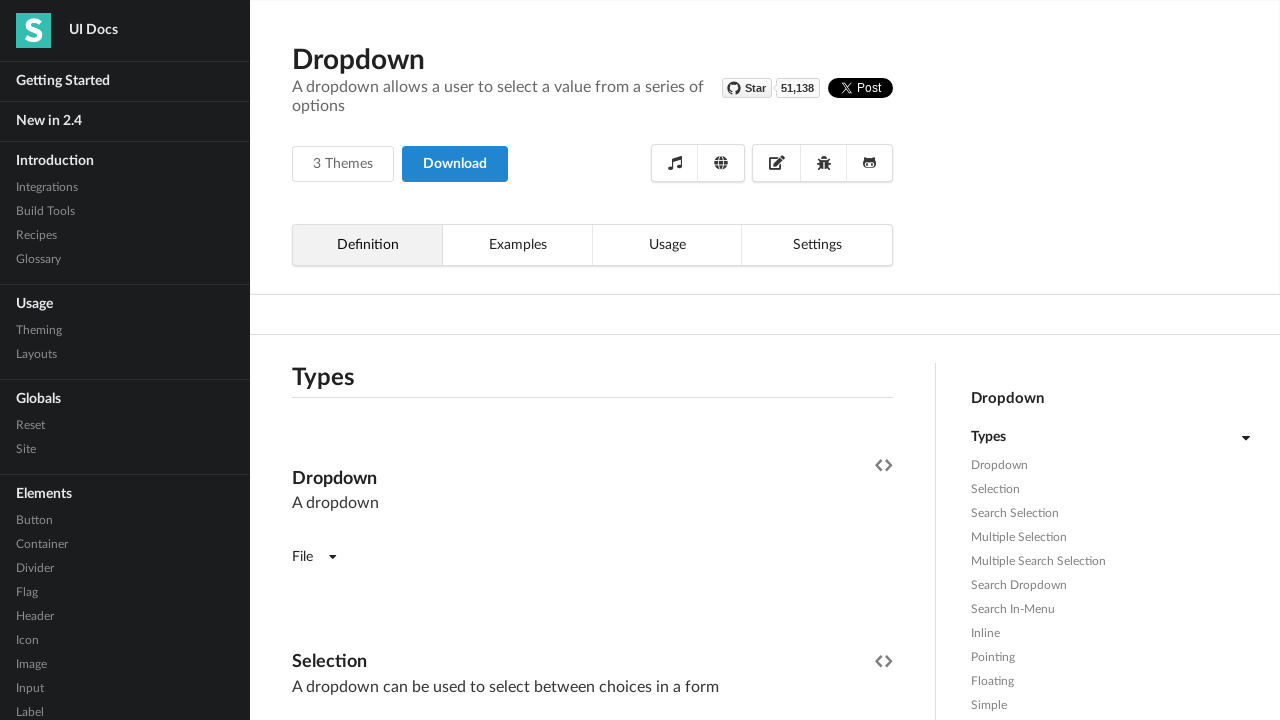

Scrolled skills dropdown into view
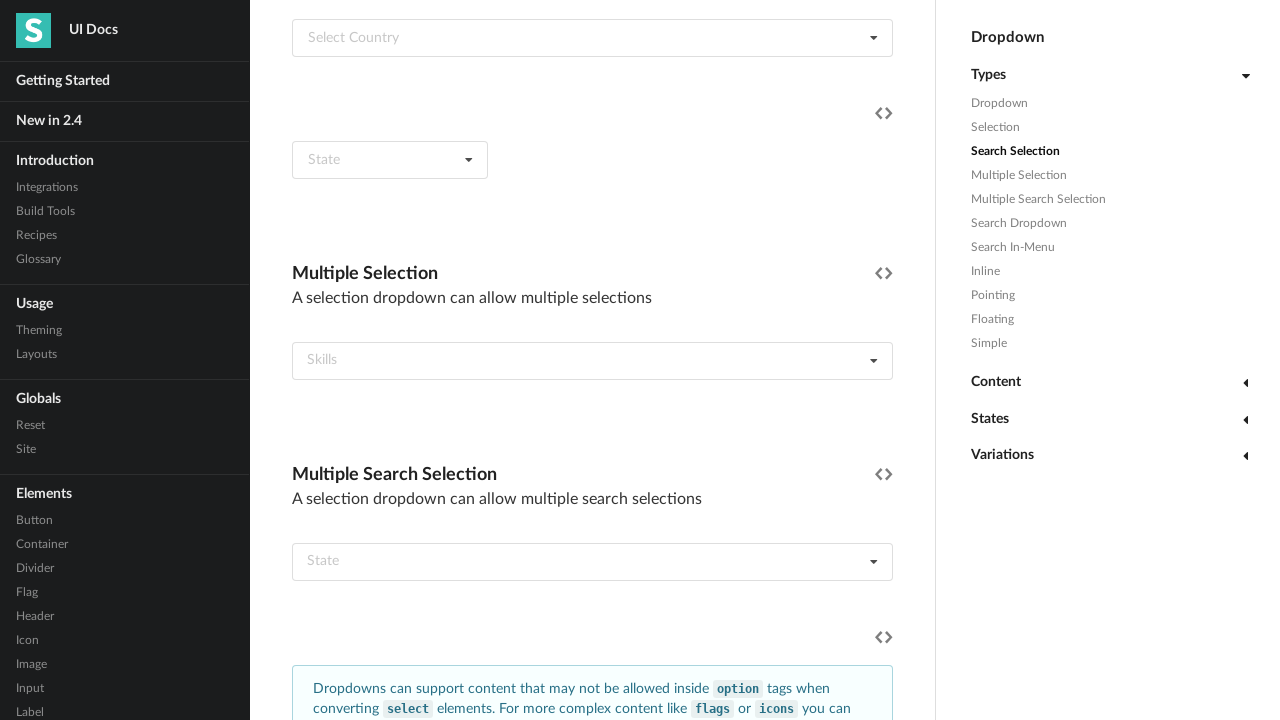

Clicked to open the multi-select dropdown at (592, 361) on xpath=(//select[@name='skills'])[1]/parent::div
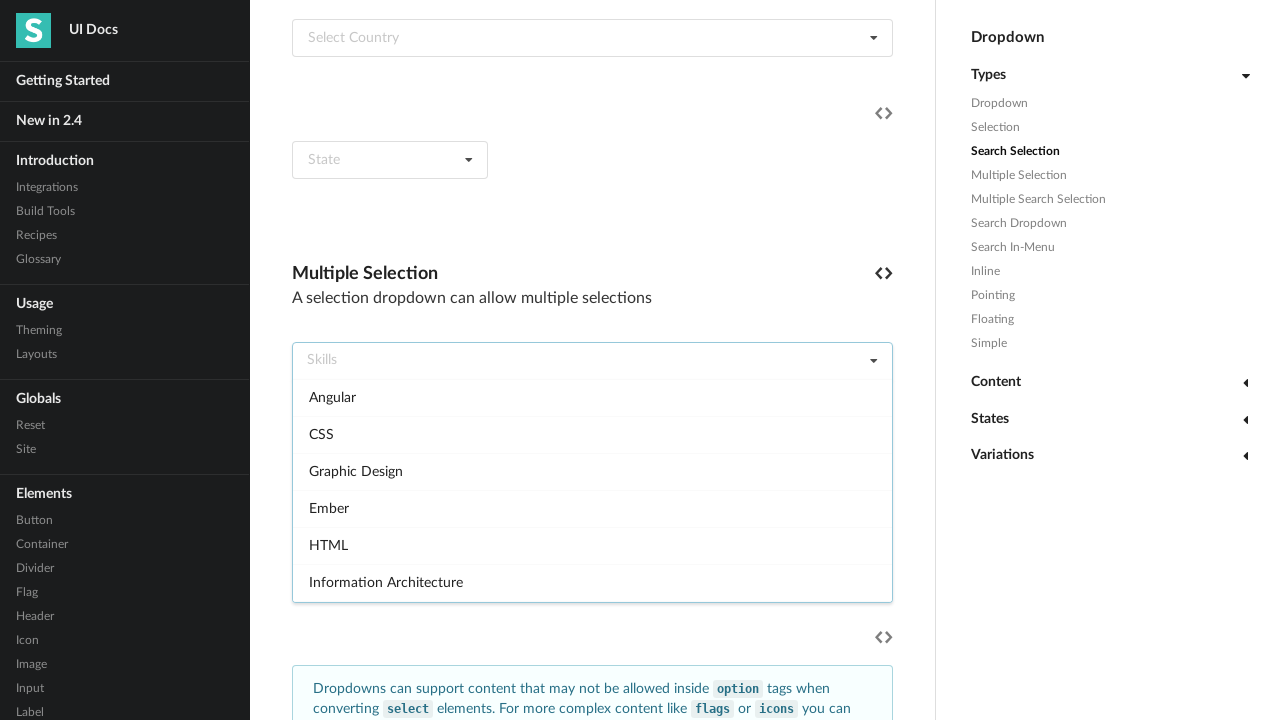

Dropdown menu appeared with items
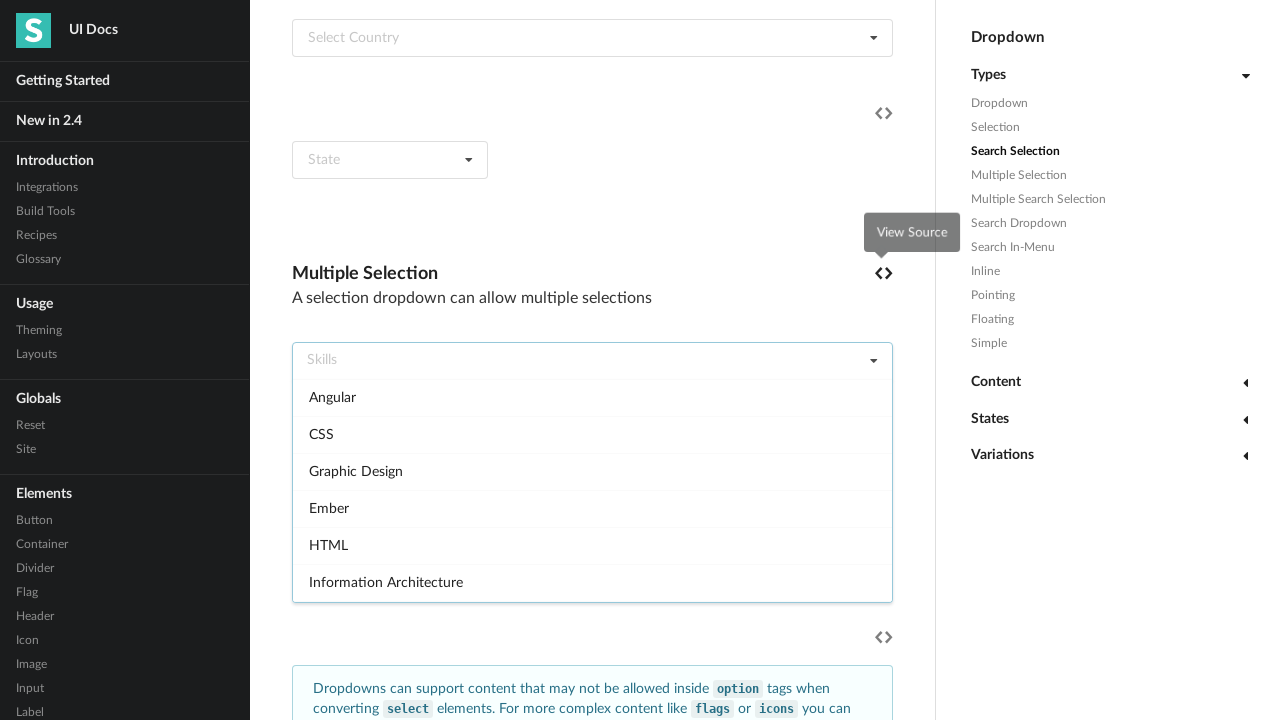

Selected item 1 of 18 at (592, 397) on xpath=(//select[@name='skills'])[1]/parent::div//div[contains(@class,'menu')]/di
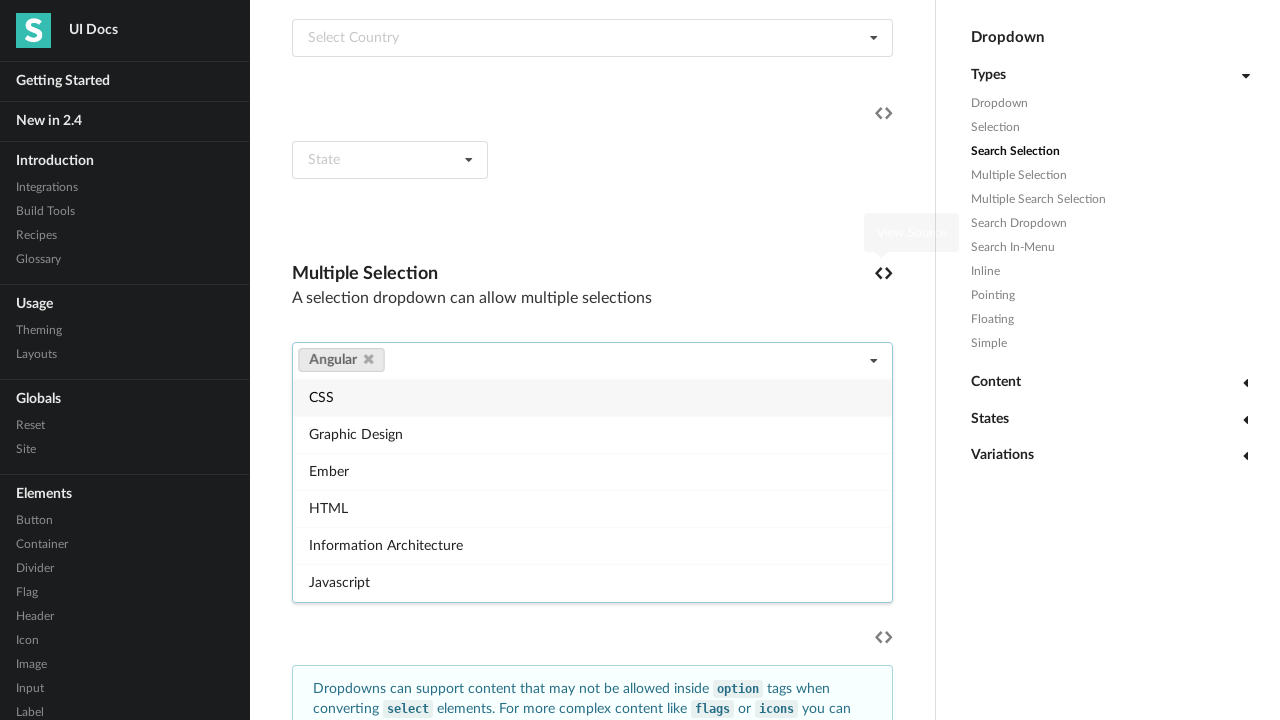

Selected item 2 of 18 at (592, 397) on xpath=(//select[@name='skills'])[1]/parent::div//div[contains(@class,'menu')]/di
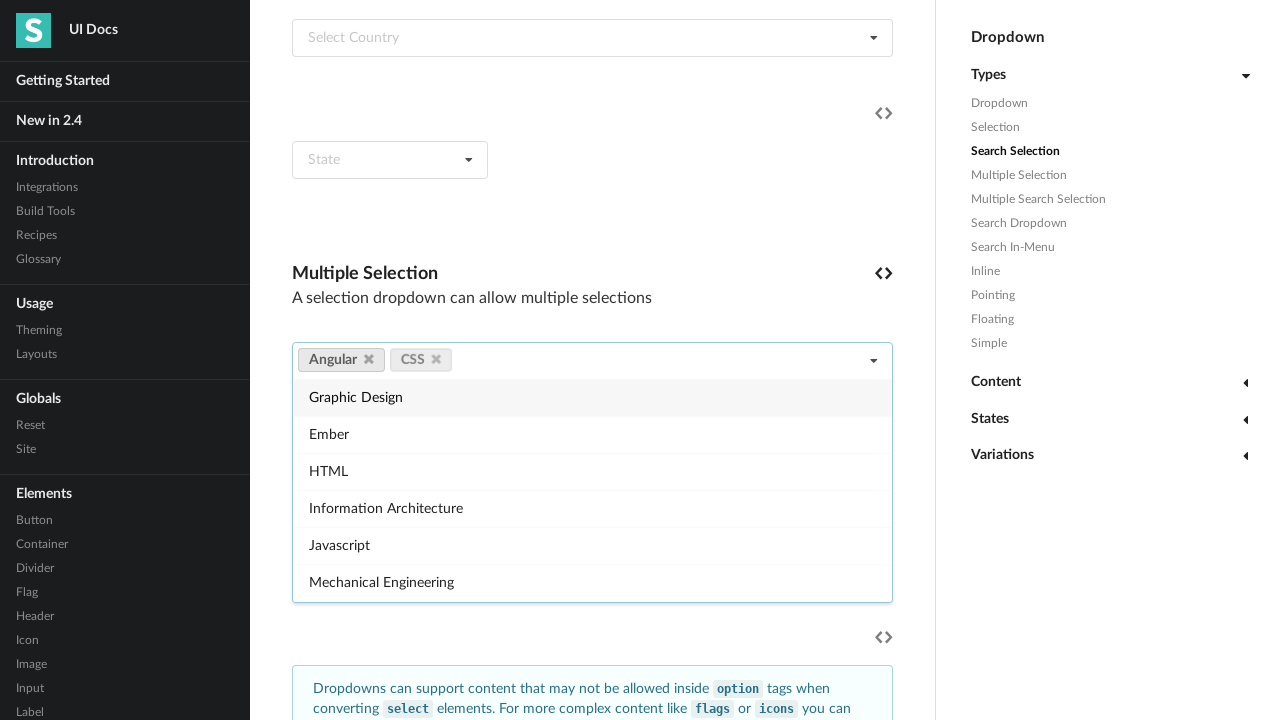

Selected item 3 of 18 at (592, 397) on xpath=(//select[@name='skills'])[1]/parent::div//div[contains(@class,'menu')]/di
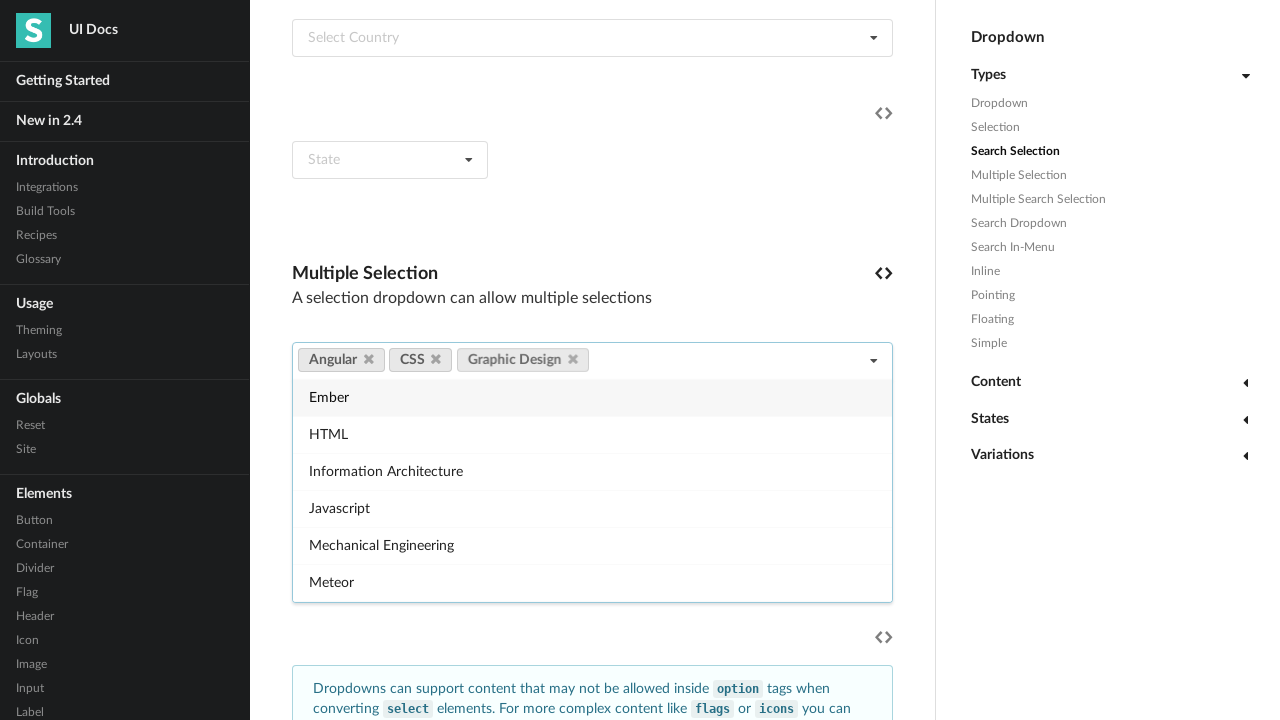

Selected item 4 of 18 at (592, 397) on xpath=(//select[@name='skills'])[1]/parent::div//div[contains(@class,'menu')]/di
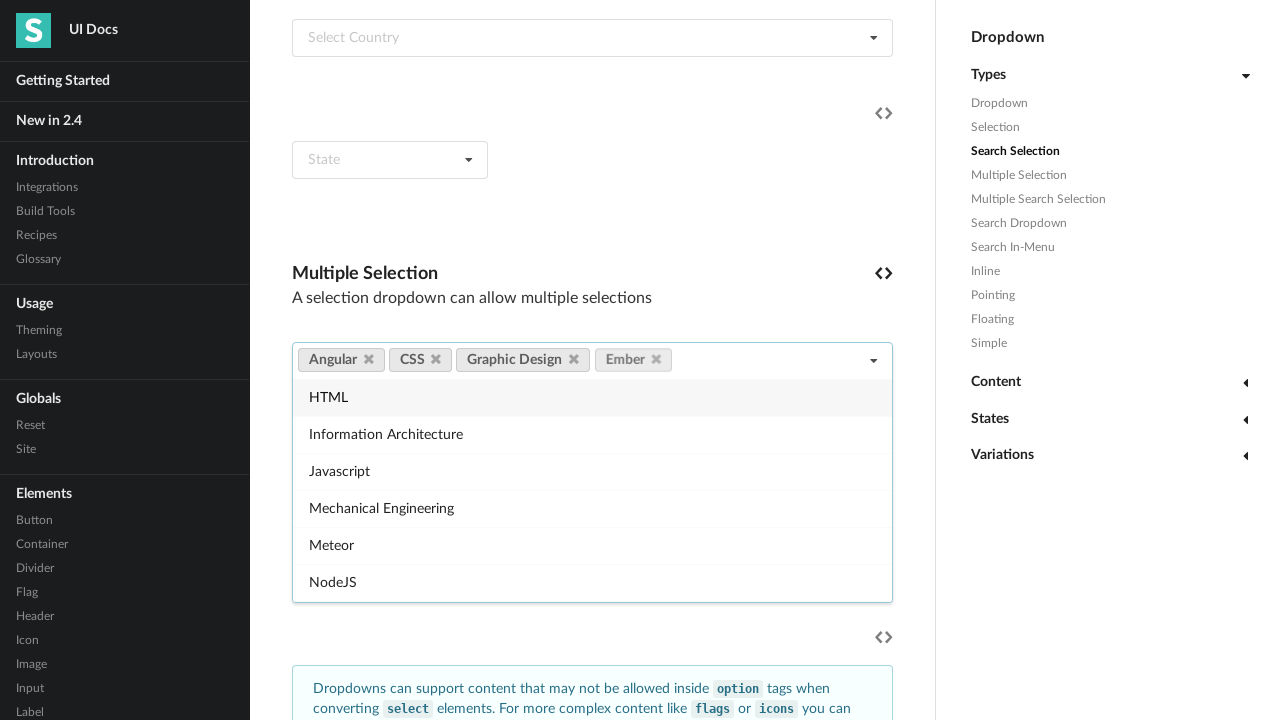

Selected item 5 of 18 at (592, 397) on xpath=(//select[@name='skills'])[1]/parent::div//div[contains(@class,'menu')]/di
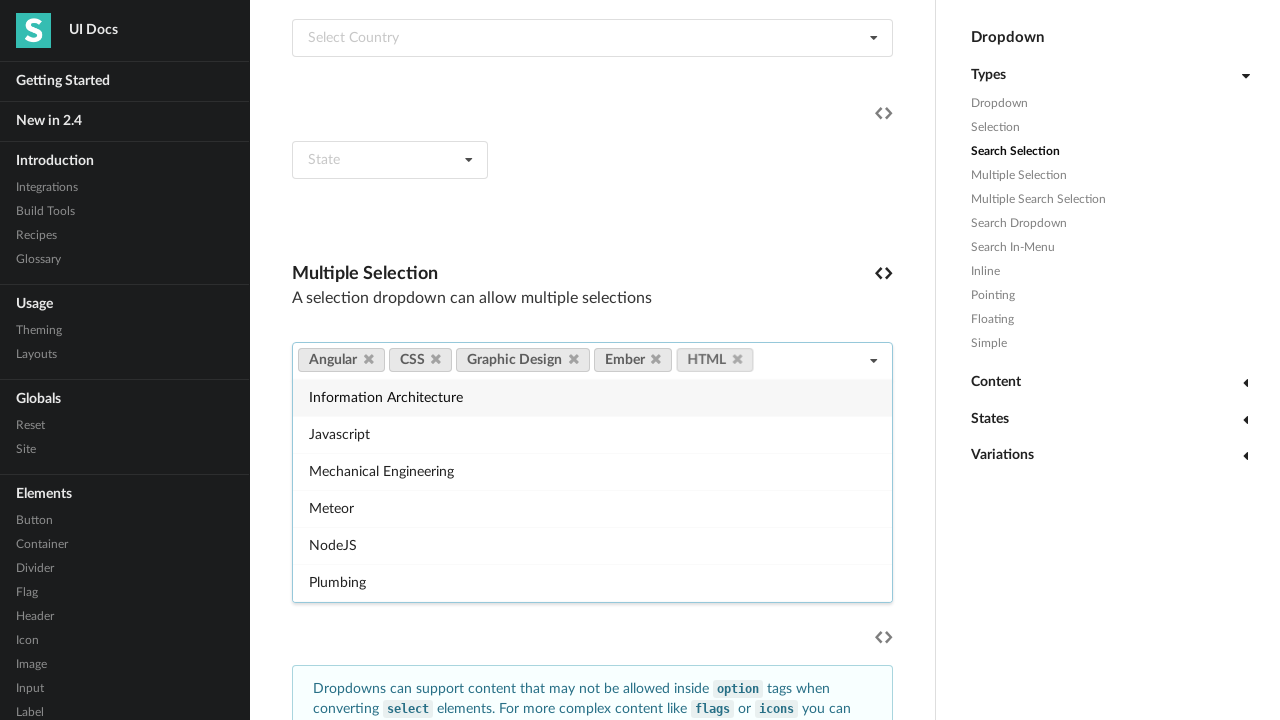

Selected item 6 of 18 at (592, 397) on xpath=(//select[@name='skills'])[1]/parent::div//div[contains(@class,'menu')]/di
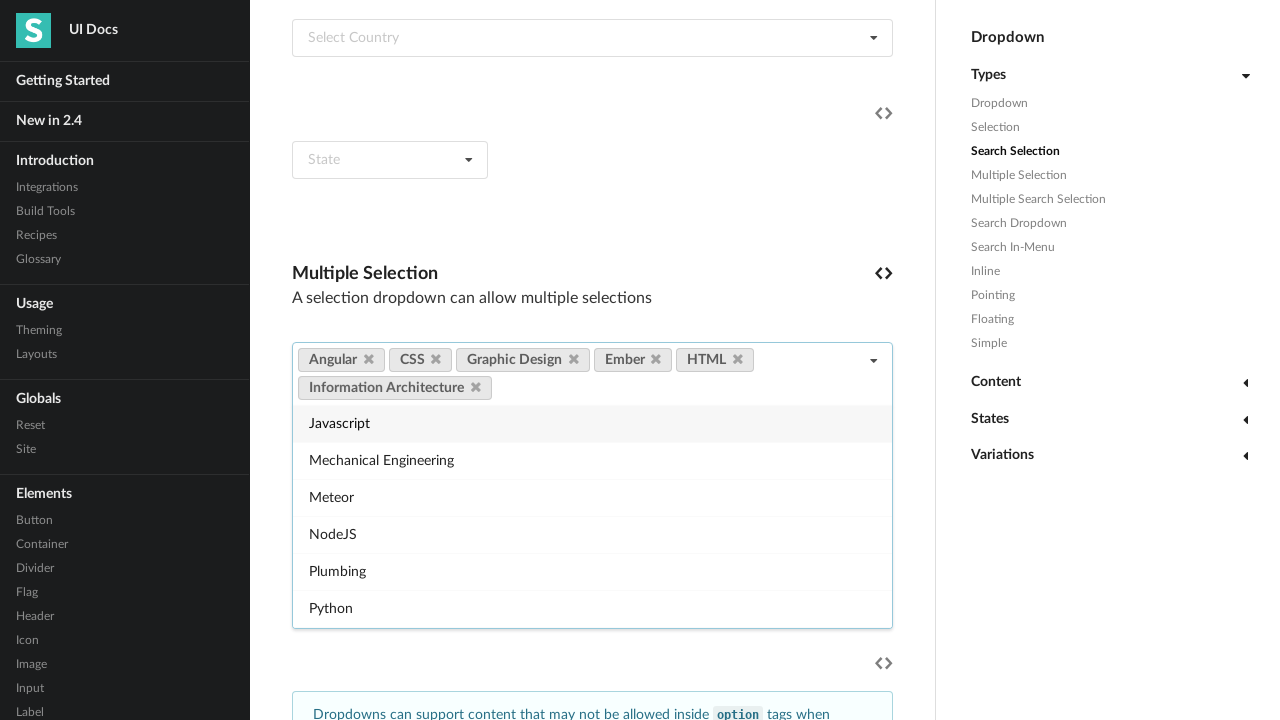

Selected item 7 of 18 at (592, 424) on xpath=(//select[@name='skills'])[1]/parent::div//div[contains(@class,'menu')]/di
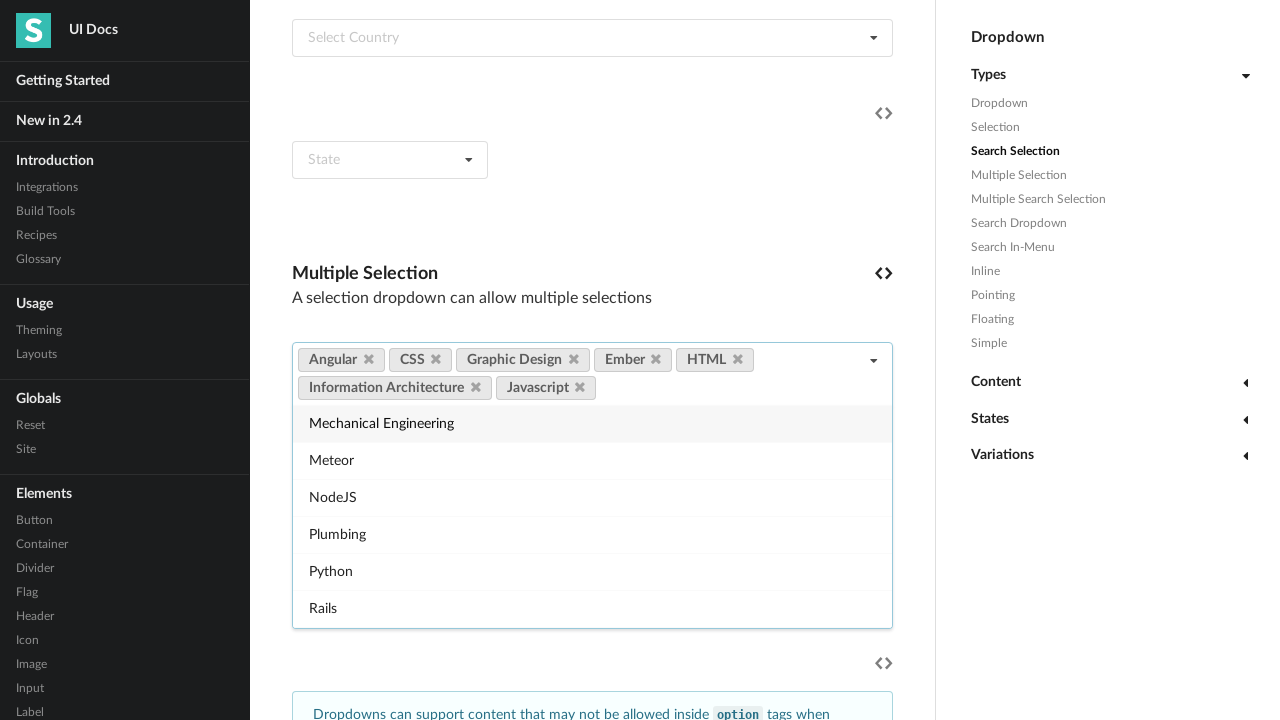

Selected item 8 of 18 at (592, 424) on xpath=(//select[@name='skills'])[1]/parent::div//div[contains(@class,'menu')]/di
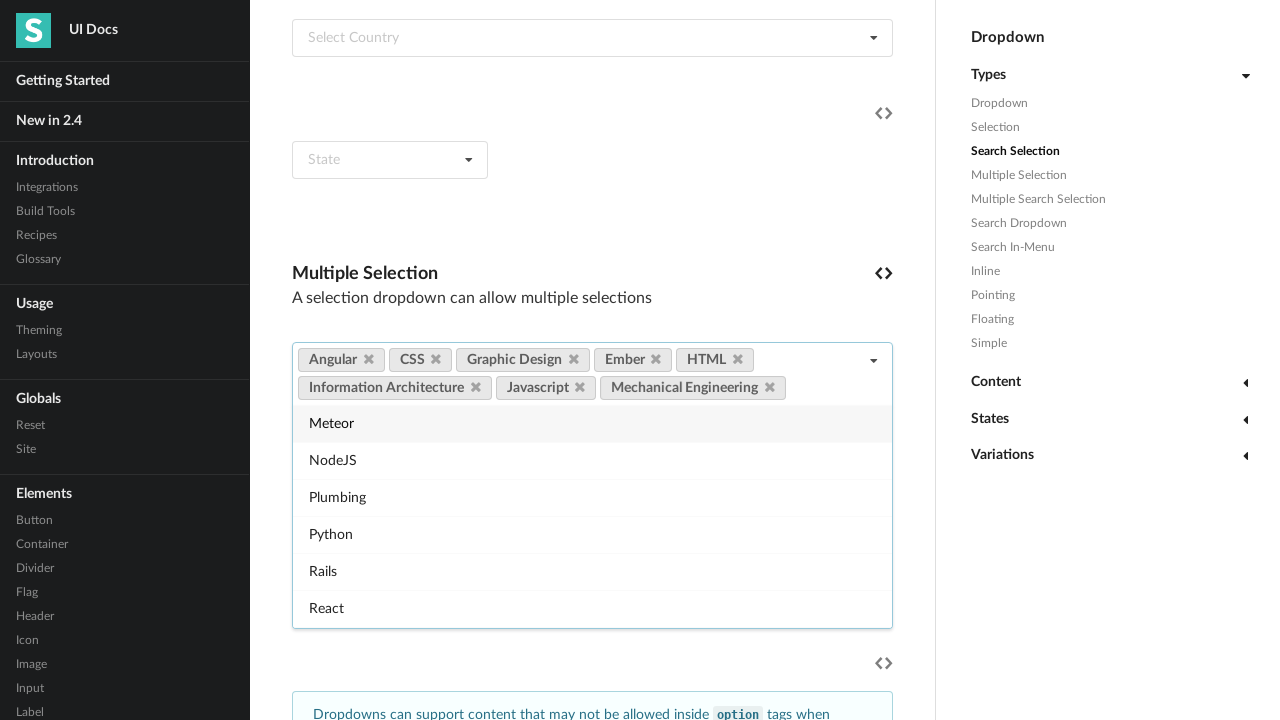

Selected item 9 of 18 at (592, 424) on xpath=(//select[@name='skills'])[1]/parent::div//div[contains(@class,'menu')]/di
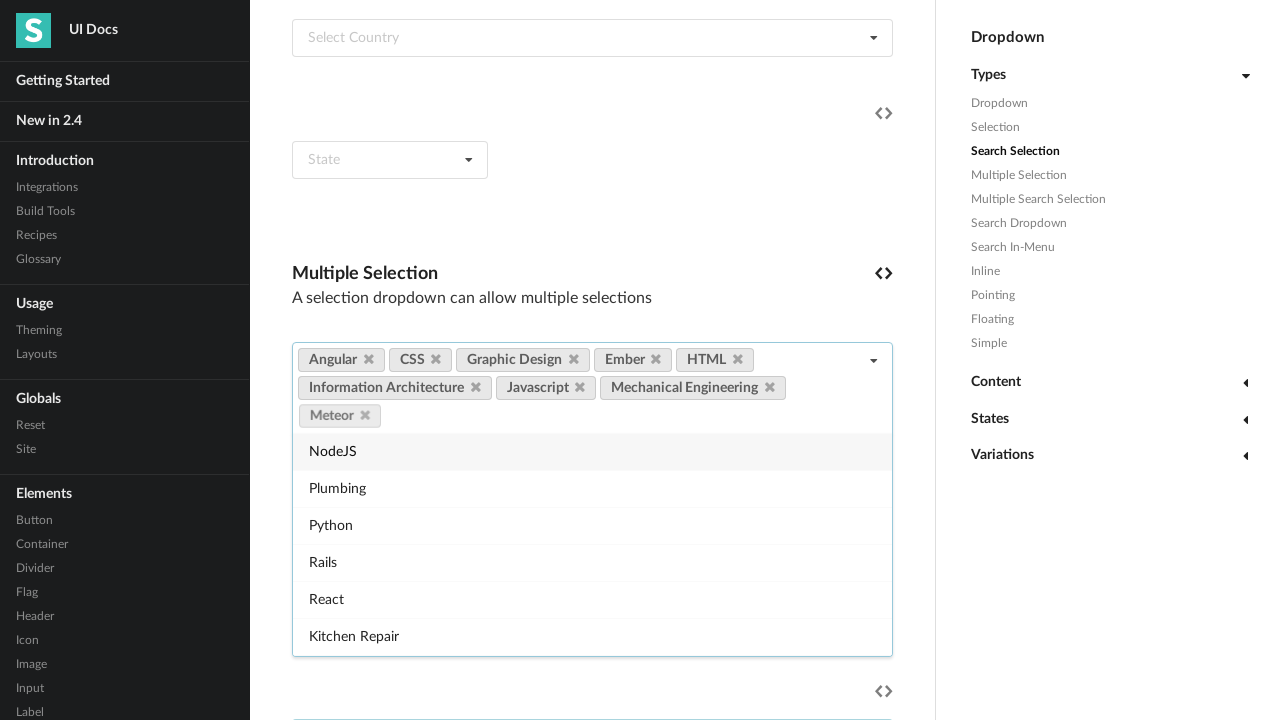

Selected item 10 of 18 at (592, 452) on xpath=(//select[@name='skills'])[1]/parent::div//div[contains(@class,'menu')]/di
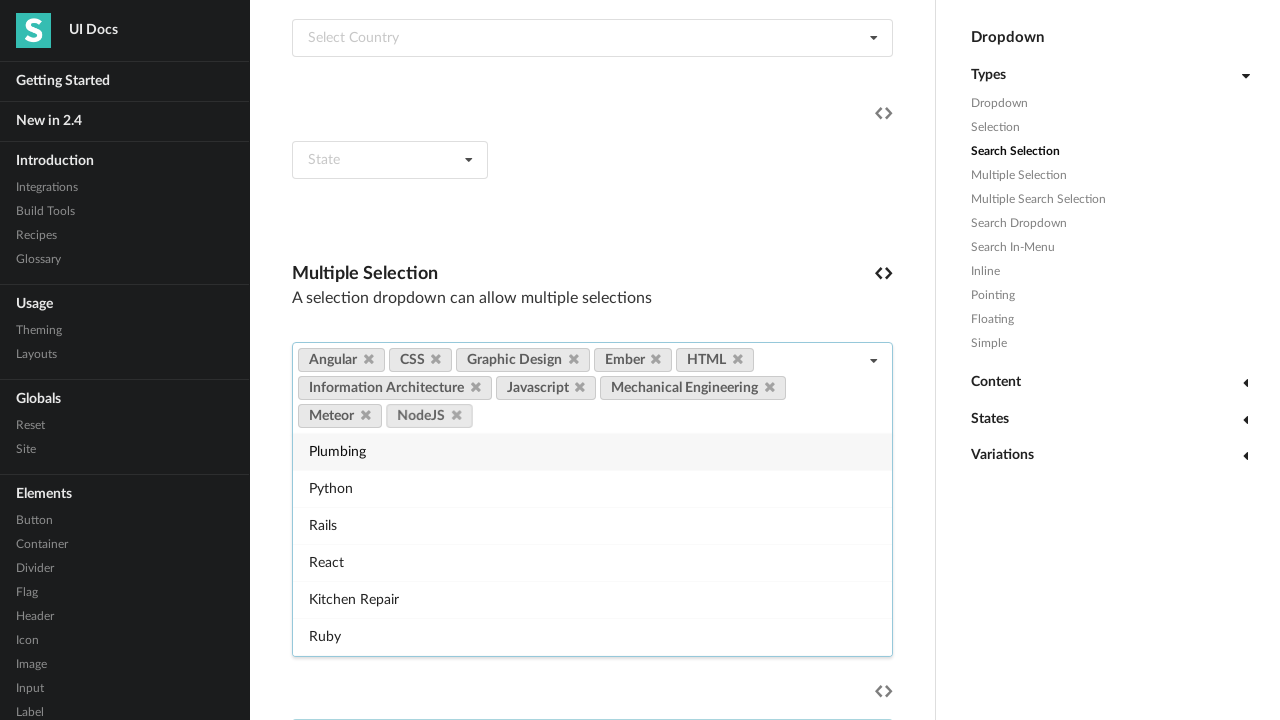

Selected item 11 of 18 at (592, 452) on xpath=(//select[@name='skills'])[1]/parent::div//div[contains(@class,'menu')]/di
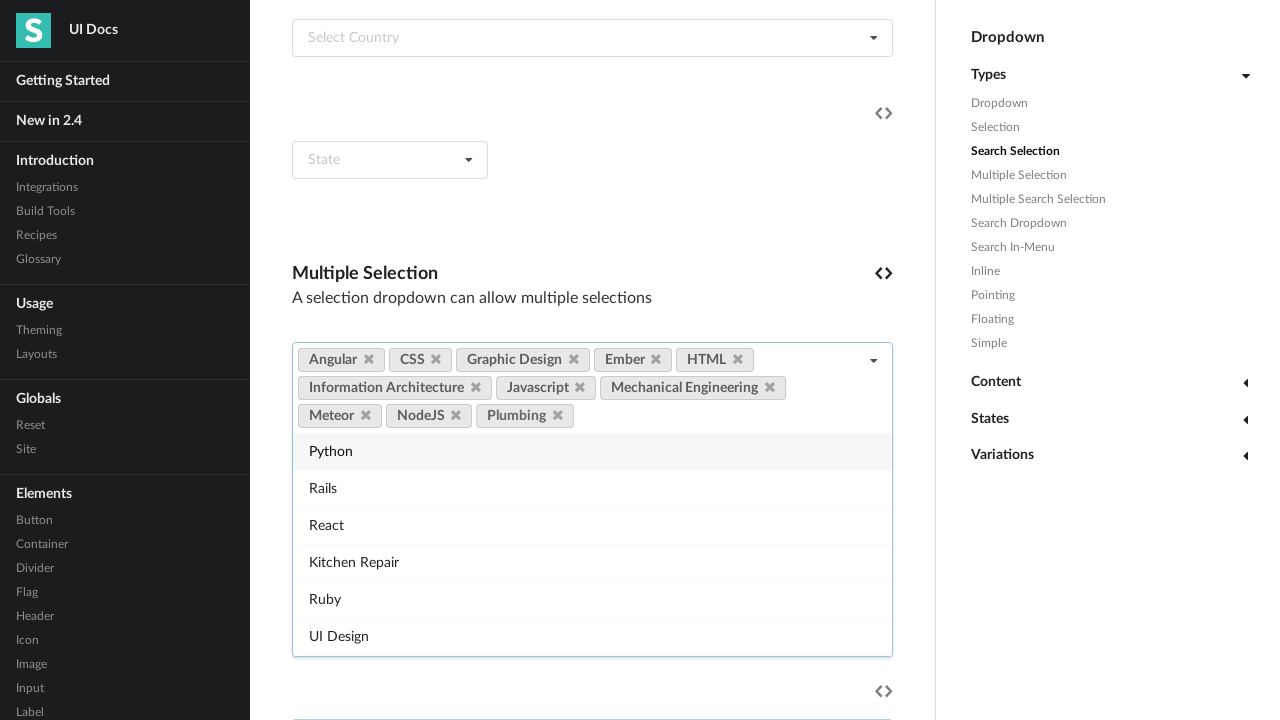

Selected item 12 of 18 at (592, 452) on xpath=(//select[@name='skills'])[1]/parent::div//div[contains(@class,'menu')]/di
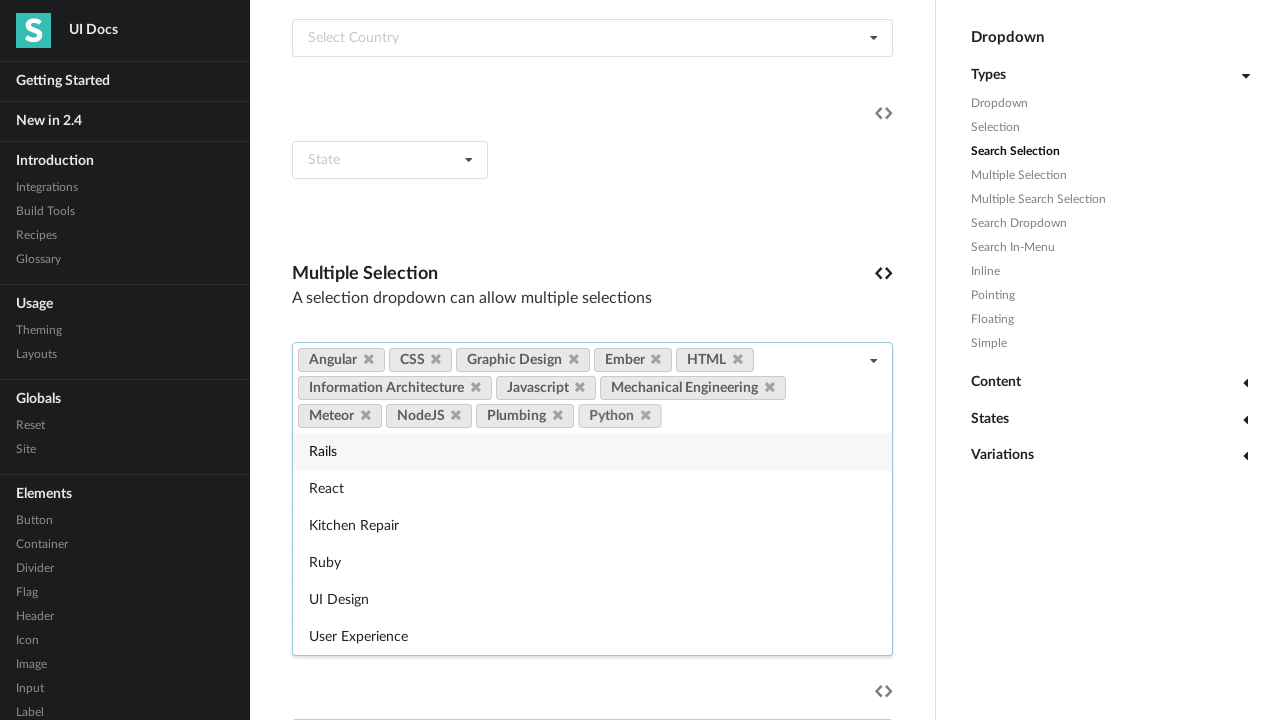

Selected item 13 of 18 at (592, 452) on xpath=(//select[@name='skills'])[1]/parent::div//div[contains(@class,'menu')]/di
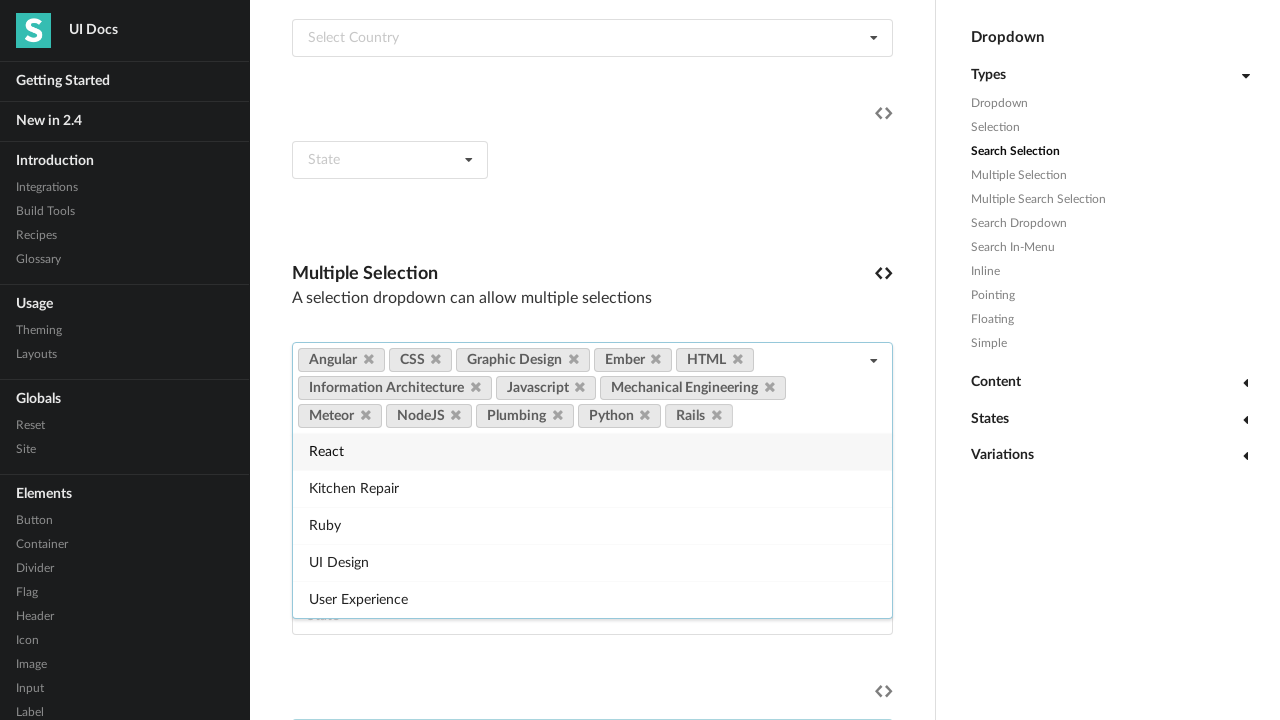

Selected item 14 of 18 at (592, 452) on xpath=(//select[@name='skills'])[1]/parent::div//div[contains(@class,'menu')]/di
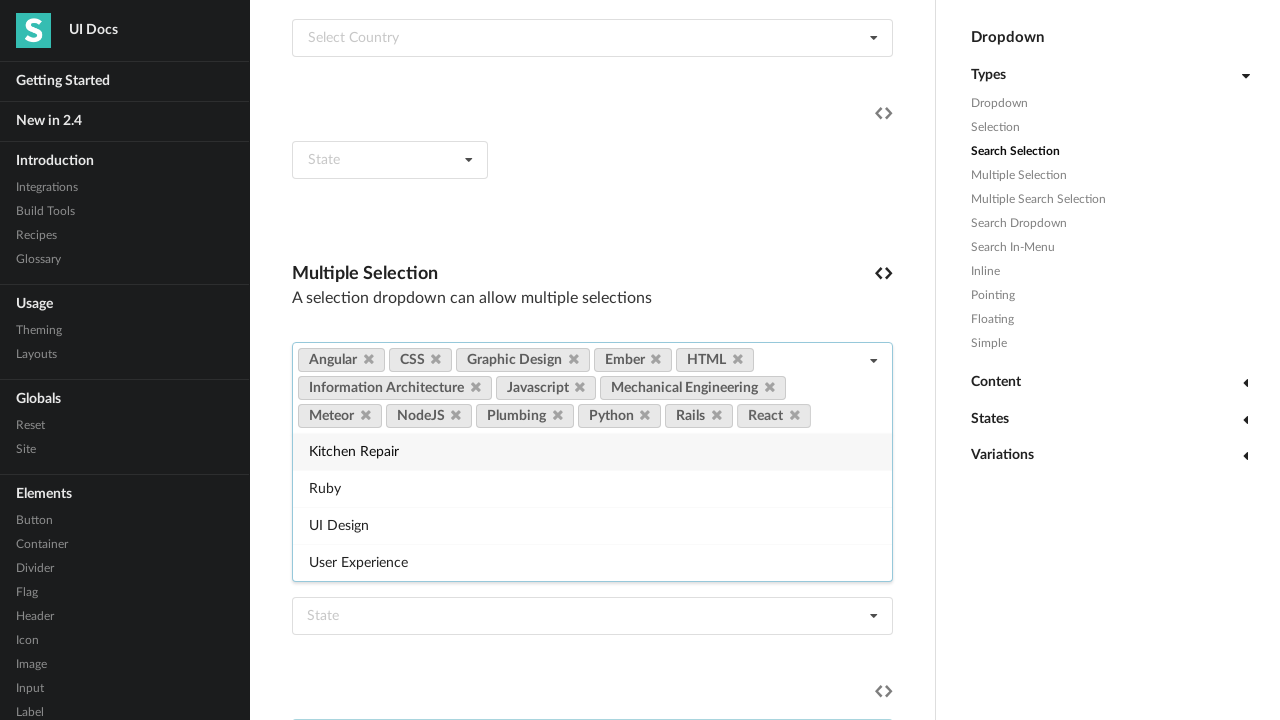

Selected item 15 of 18 at (592, 452) on xpath=(//select[@name='skills'])[1]/parent::div//div[contains(@class,'menu')]/di
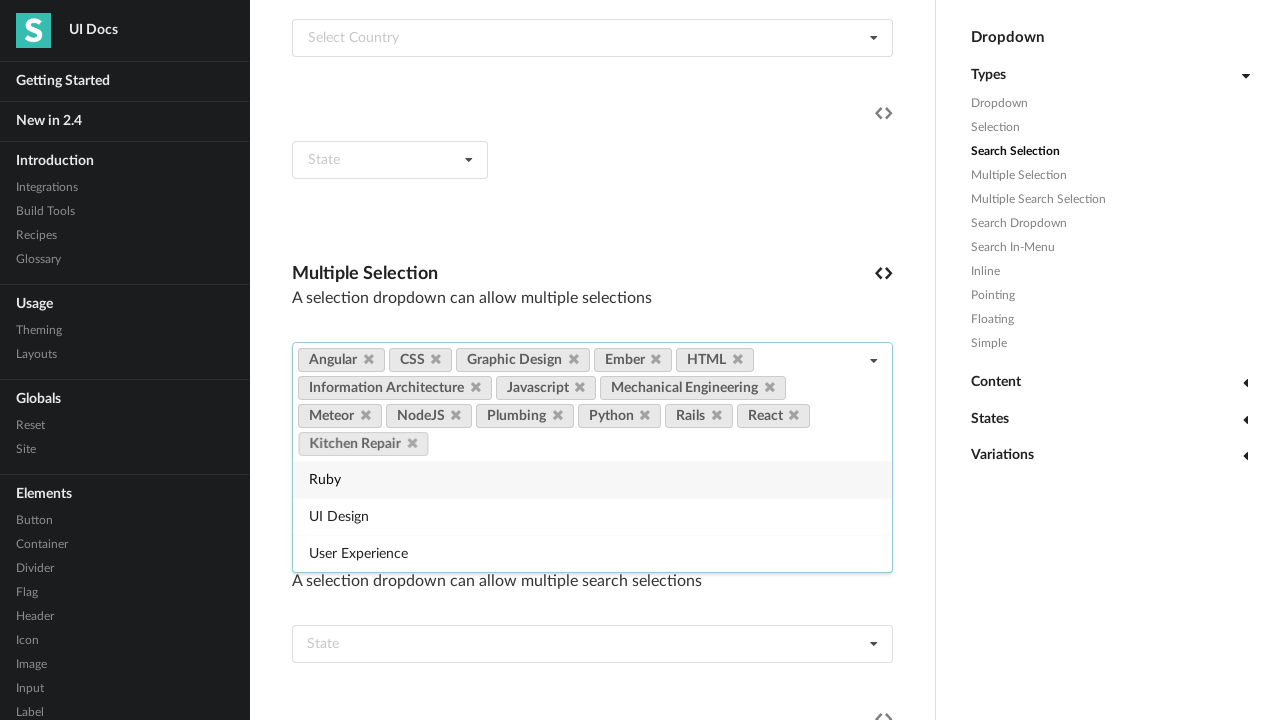

Selected item 16 of 18 at (592, 480) on xpath=(//select[@name='skills'])[1]/parent::div//div[contains(@class,'menu')]/di
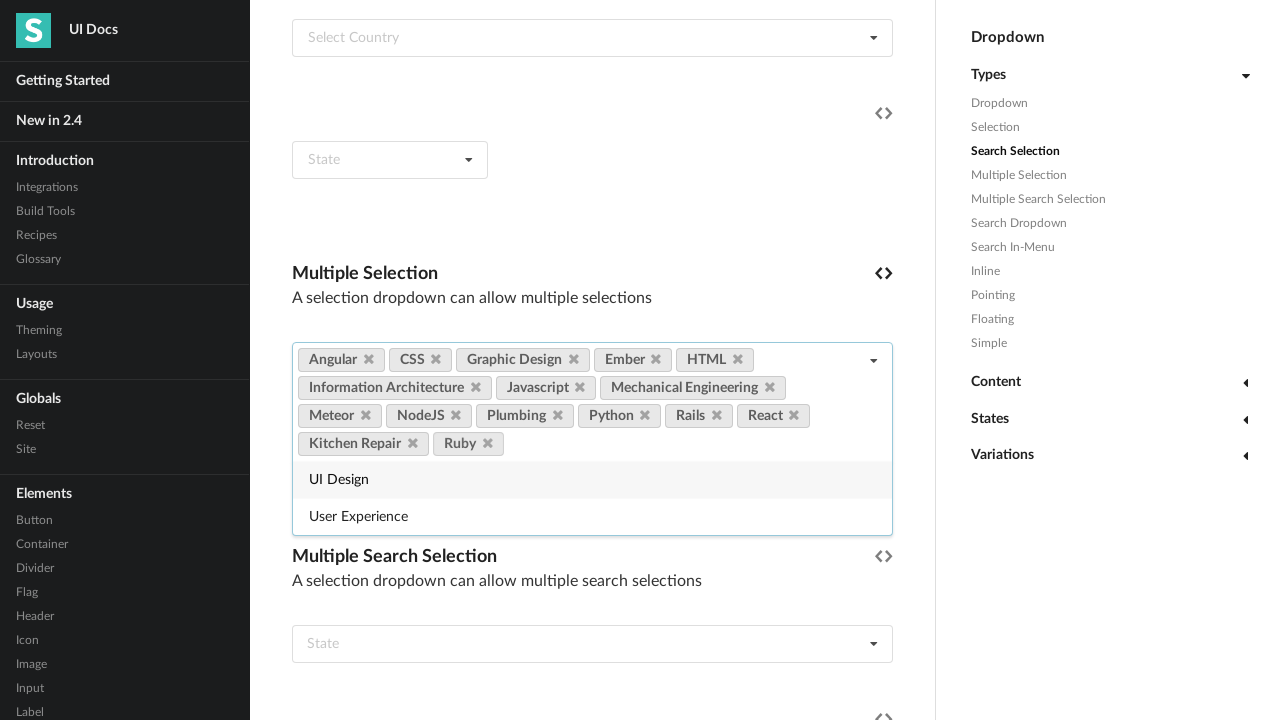

Selected item 17 of 18 at (592, 480) on xpath=(//select[@name='skills'])[1]/parent::div//div[contains(@class,'menu')]/di
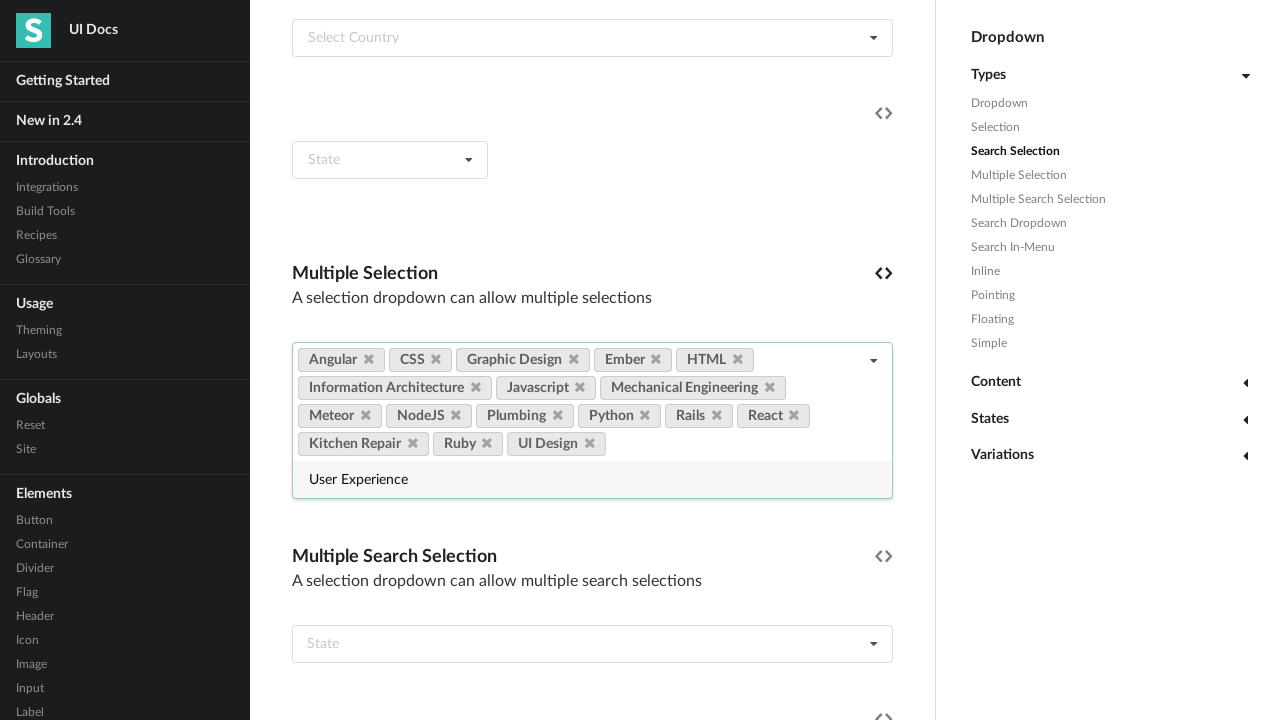

Selected item 18 of 18 at (592, 480) on xpath=(//select[@name='skills'])[1]/parent::div//div[contains(@class,'menu')]/di
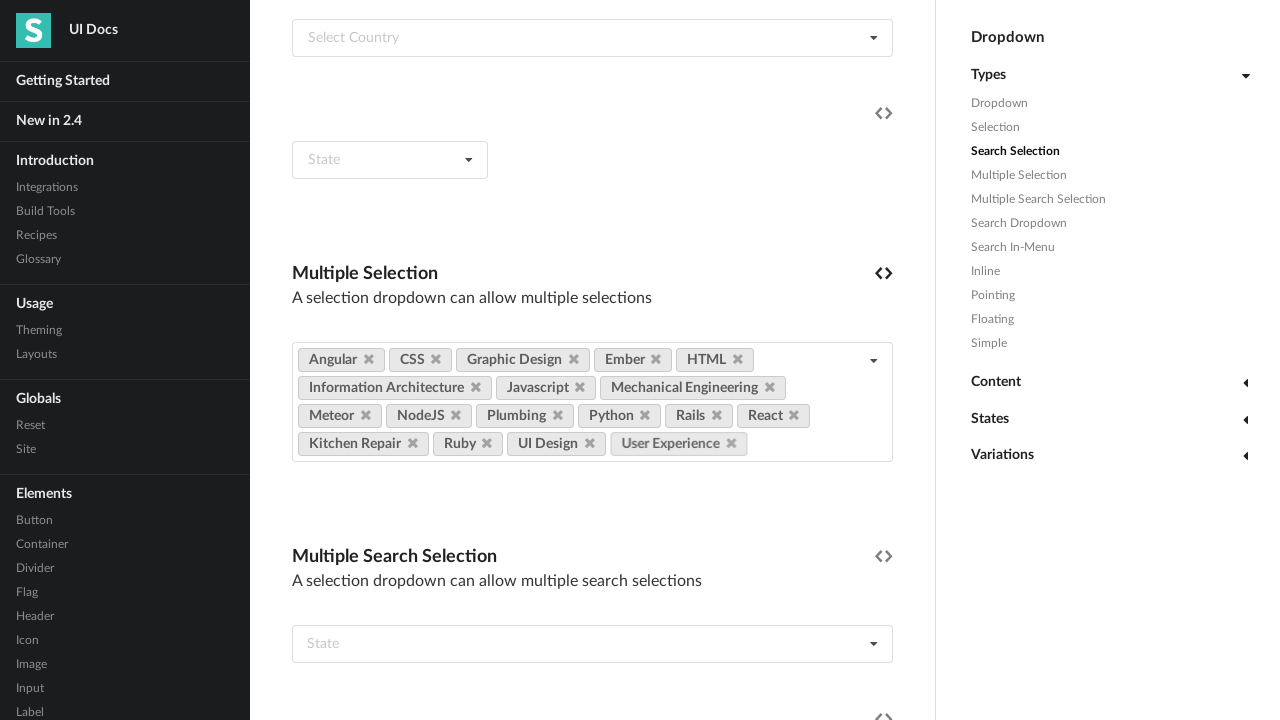

Deselected item by clicking remove icon 1 at (368, 359) on xpath=(//select[@name='skills'])[1]/parent::div//a//i >> nth=0
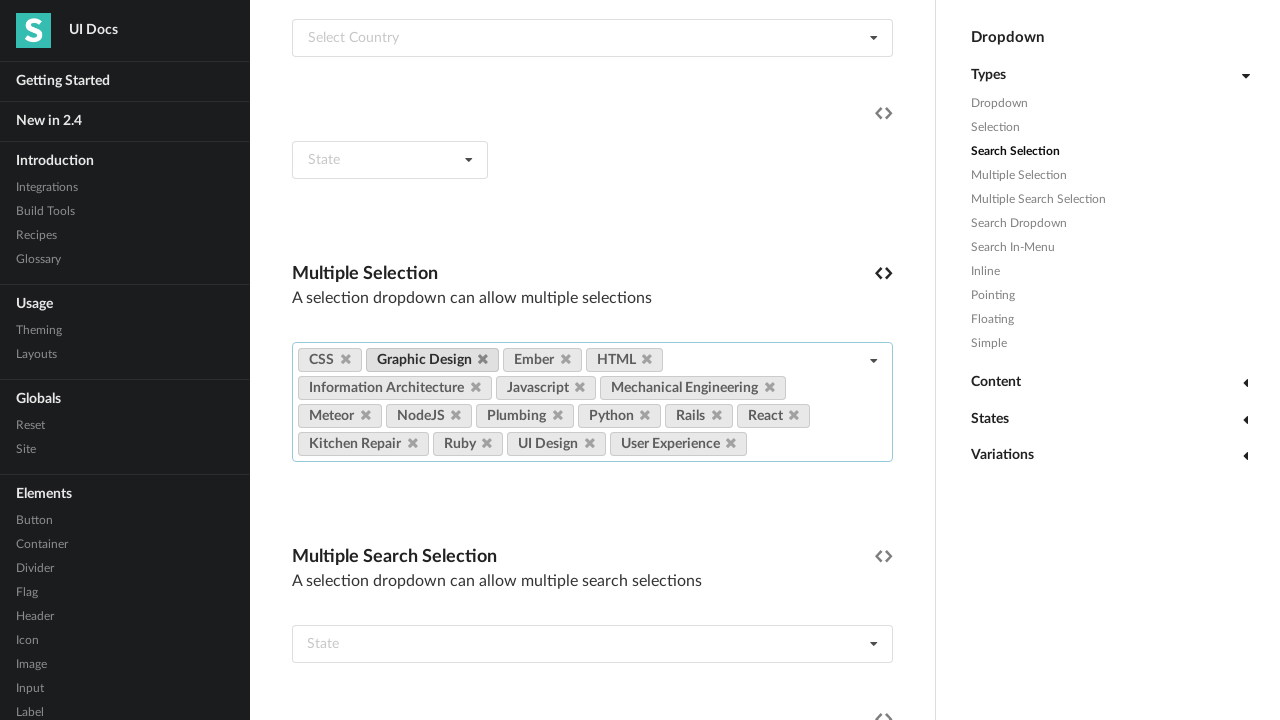

Deselected item by clicking remove icon 2 at (346, 359) on xpath=(//select[@name='skills'])[1]/parent::div//a//i >> nth=0
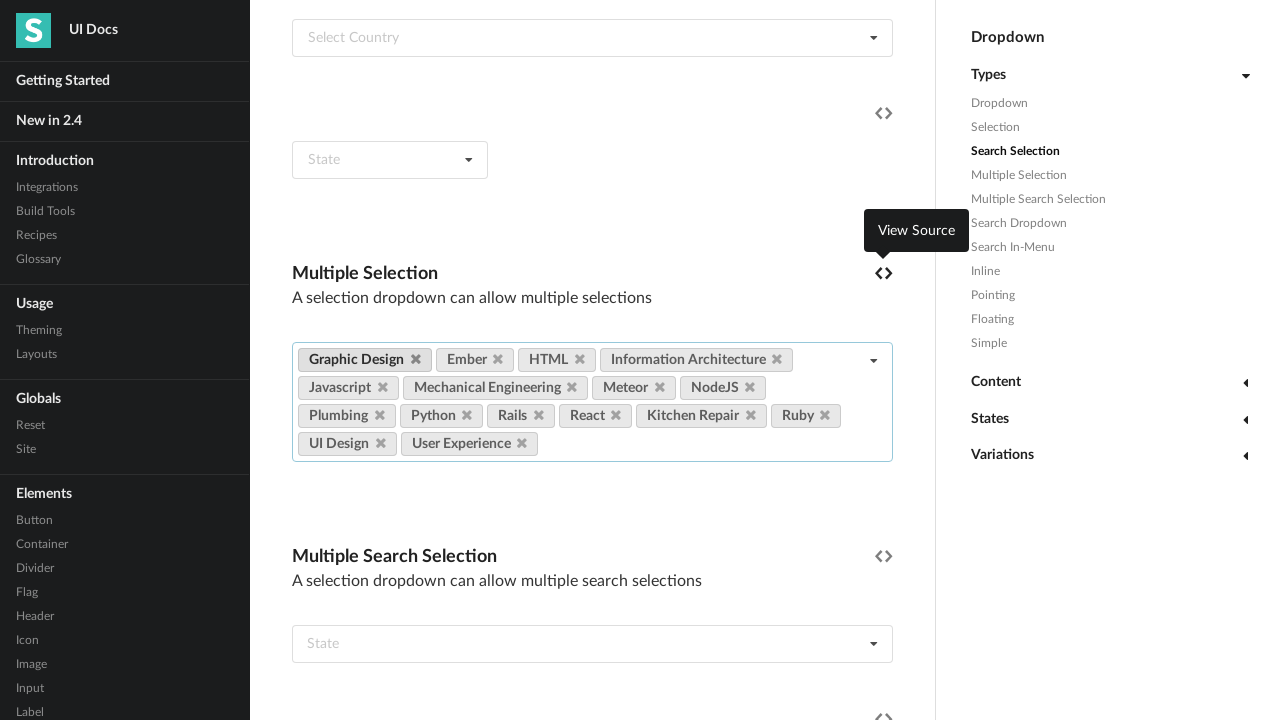

Deselected item by clicking remove icon 3 at (416, 359) on xpath=(//select[@name='skills'])[1]/parent::div//a//i >> nth=0
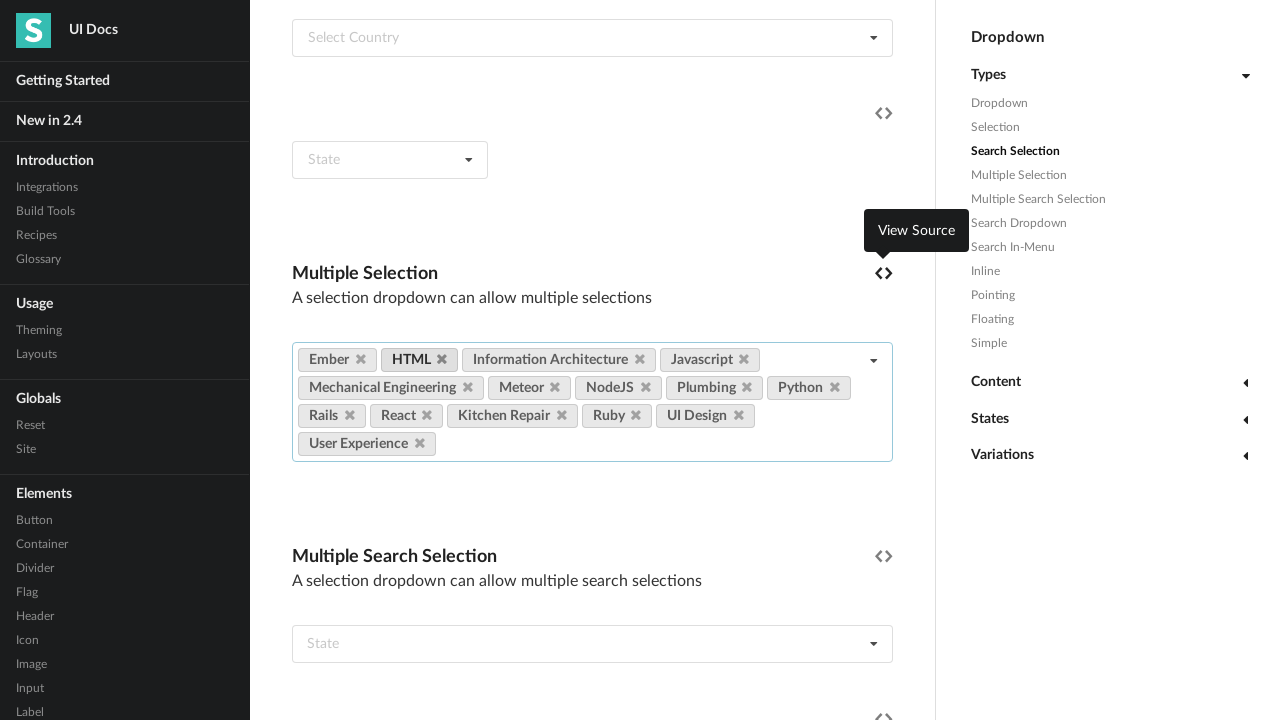

Deselected item by clicking remove icon 4 at (360, 359) on xpath=(//select[@name='skills'])[1]/parent::div//a//i >> nth=0
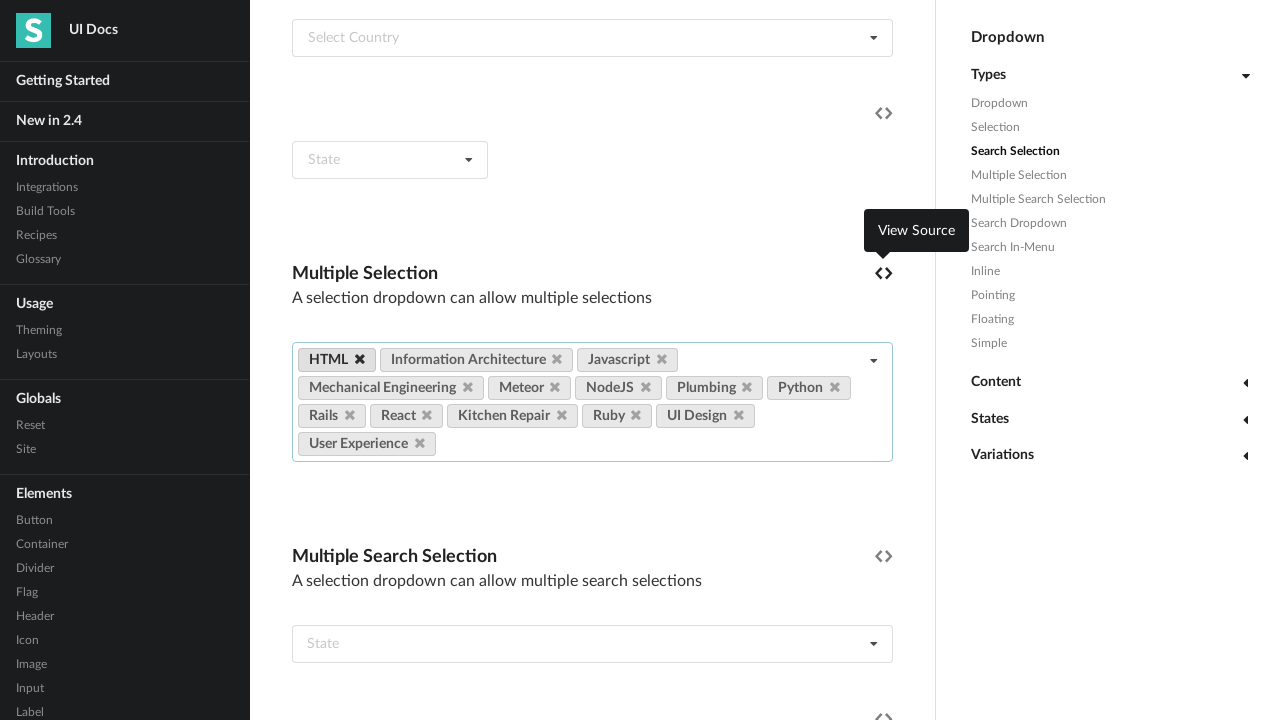

Deselected item by clicking remove icon 5 at (360, 359) on xpath=(//select[@name='skills'])[1]/parent::div//a//i >> nth=0
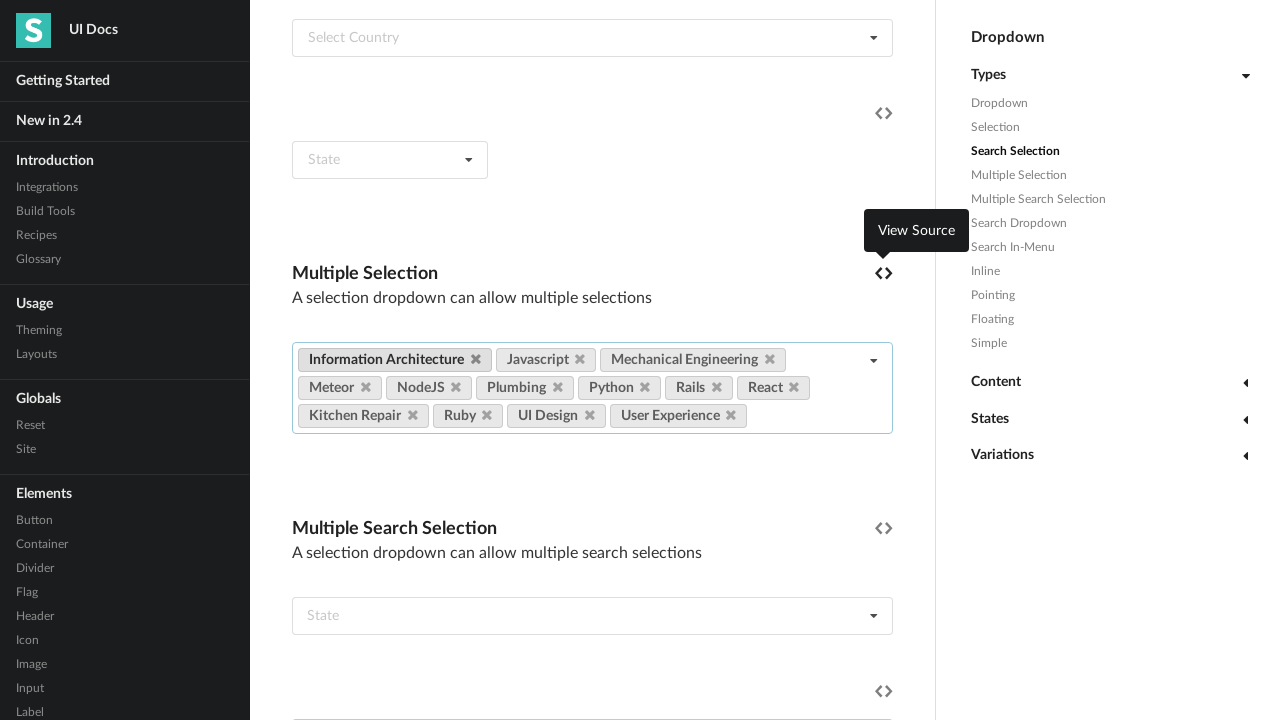

Deselected item by clicking remove icon 6 at (476, 359) on xpath=(//select[@name='skills'])[1]/parent::div//a//i >> nth=0
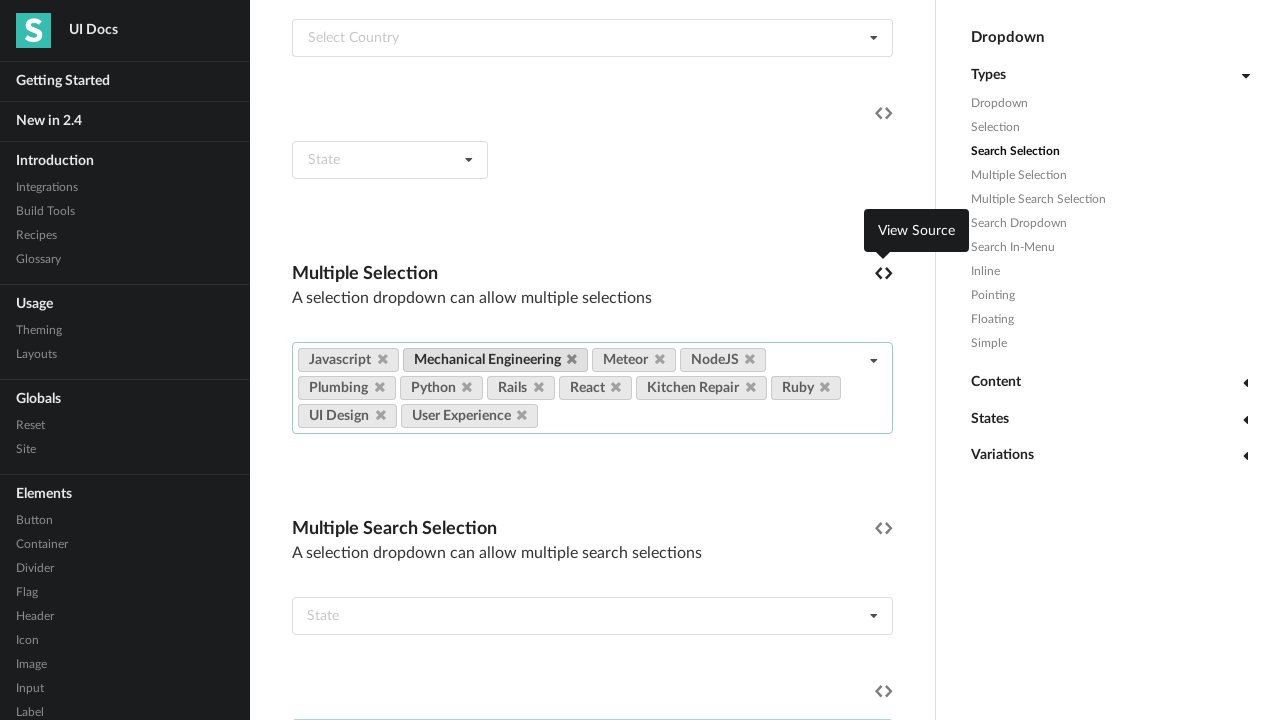

Deselected item by clicking remove icon 7 at (382, 359) on xpath=(//select[@name='skills'])[1]/parent::div//a//i >> nth=0
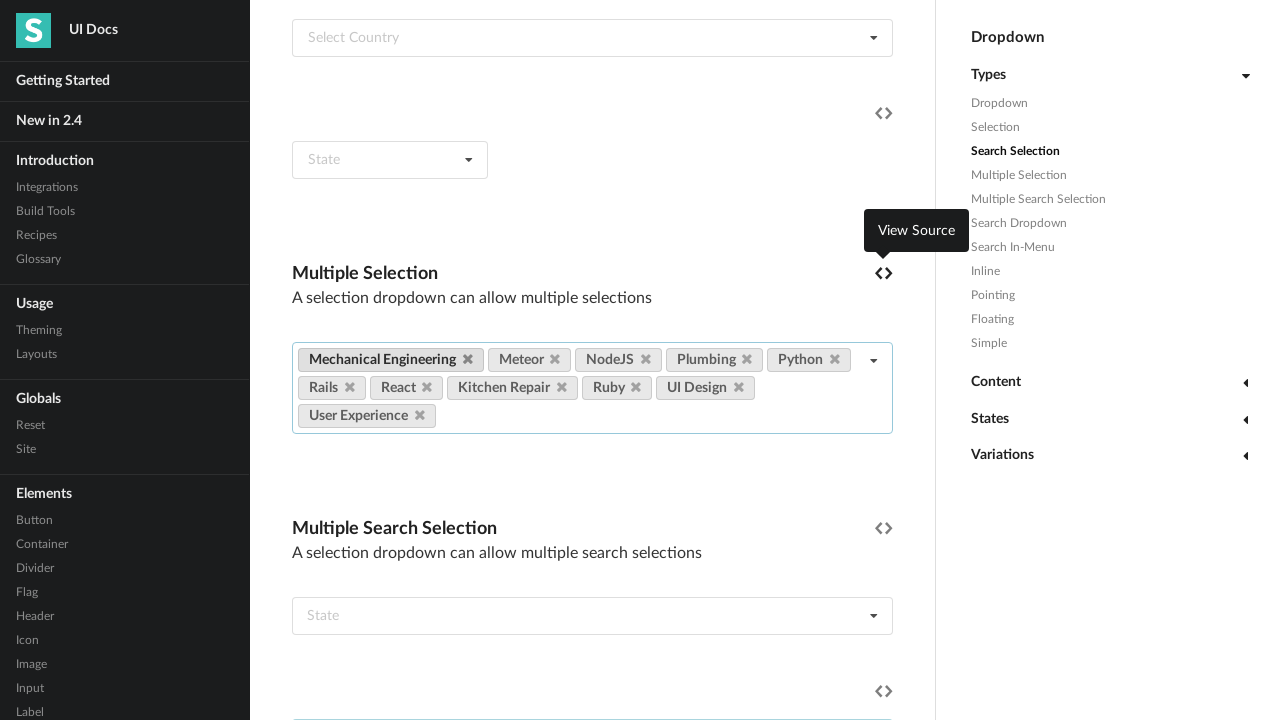

Deselected item by clicking remove icon 8 at (468, 359) on xpath=(//select[@name='skills'])[1]/parent::div//a//i >> nth=0
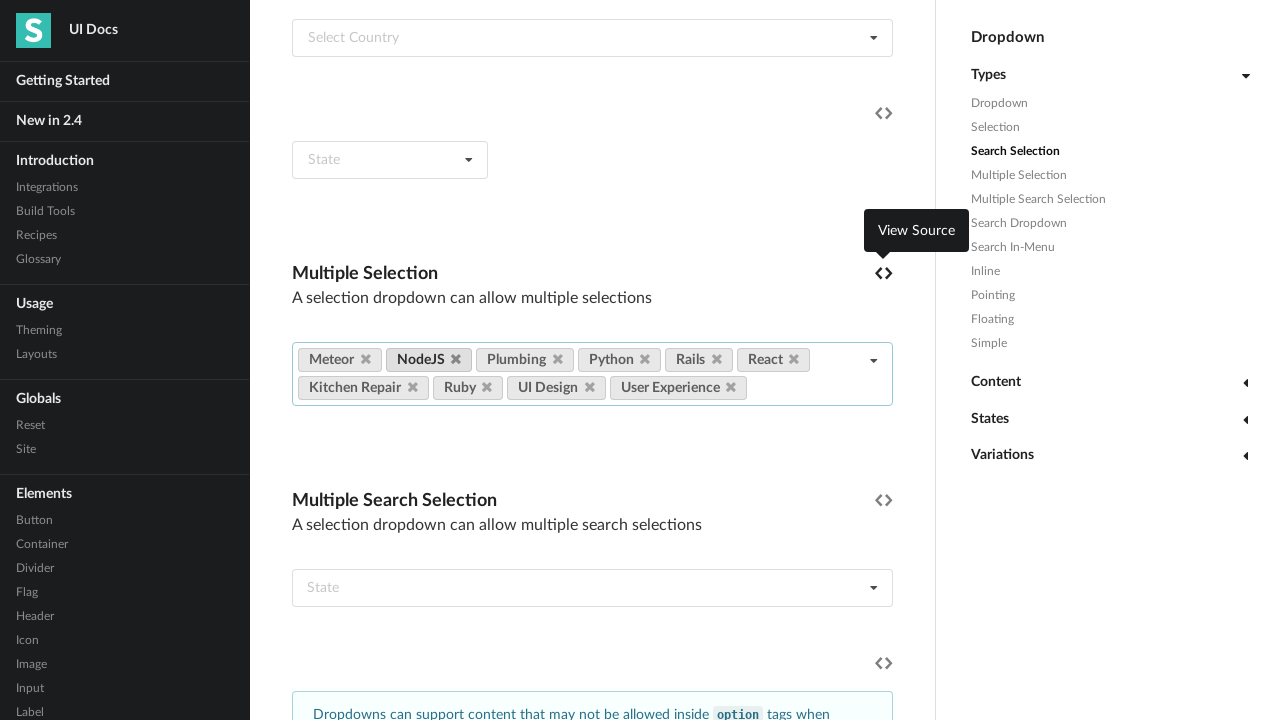

Deselected item by clicking remove icon 9 at (366, 359) on xpath=(//select[@name='skills'])[1]/parent::div//a//i >> nth=0
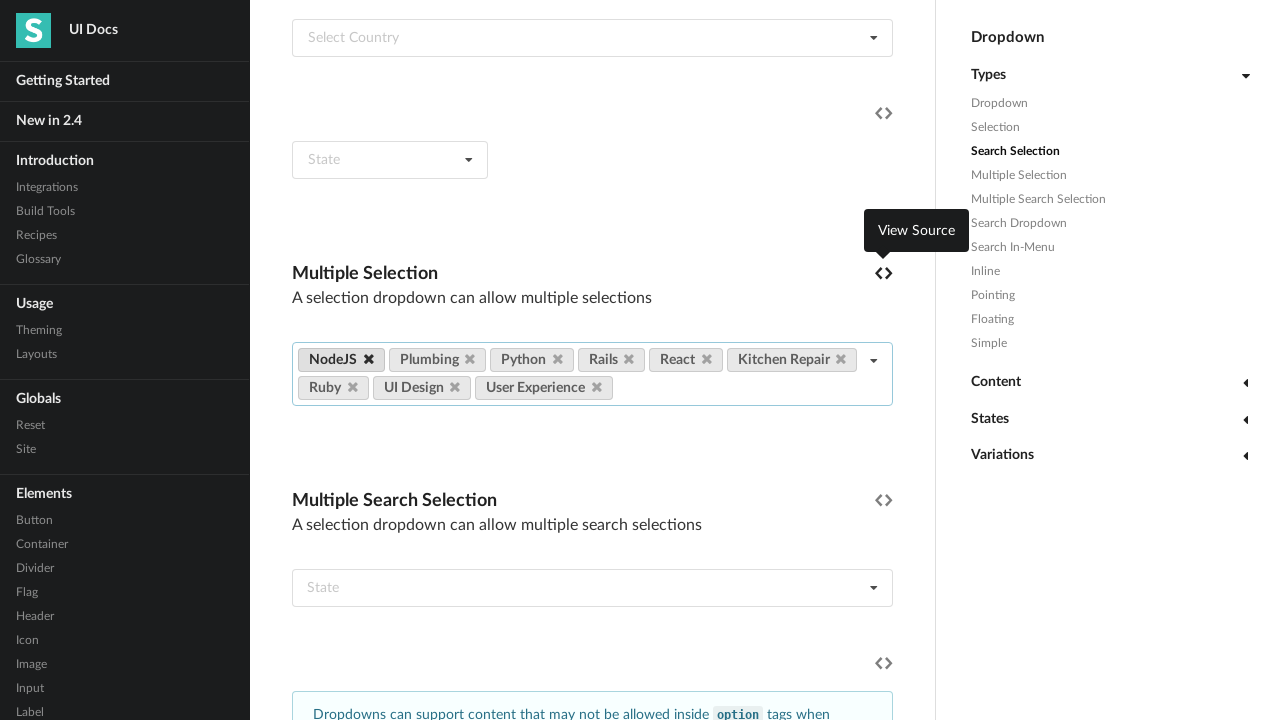

Deselected item by clicking remove icon 10 at (368, 359) on xpath=(//select[@name='skills'])[1]/parent::div//a//i >> nth=0
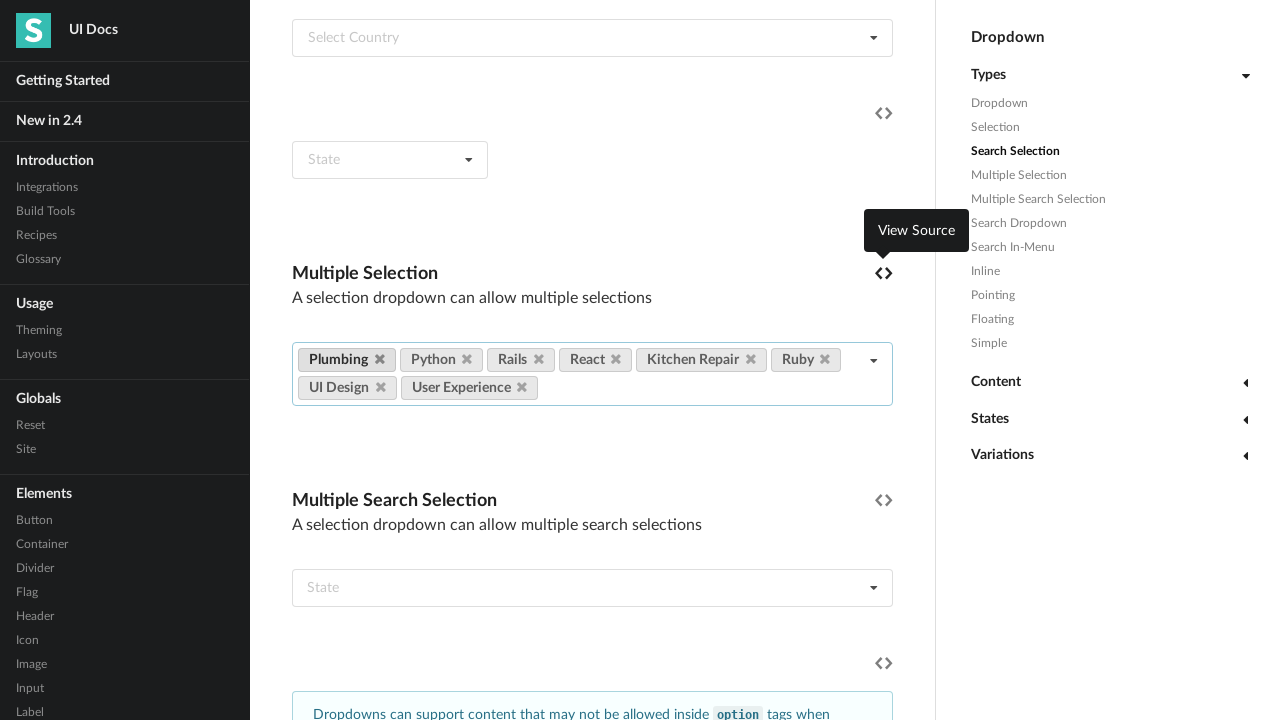

Deselected item by clicking remove icon 11 at (380, 359) on xpath=(//select[@name='skills'])[1]/parent::div//a//i >> nth=0
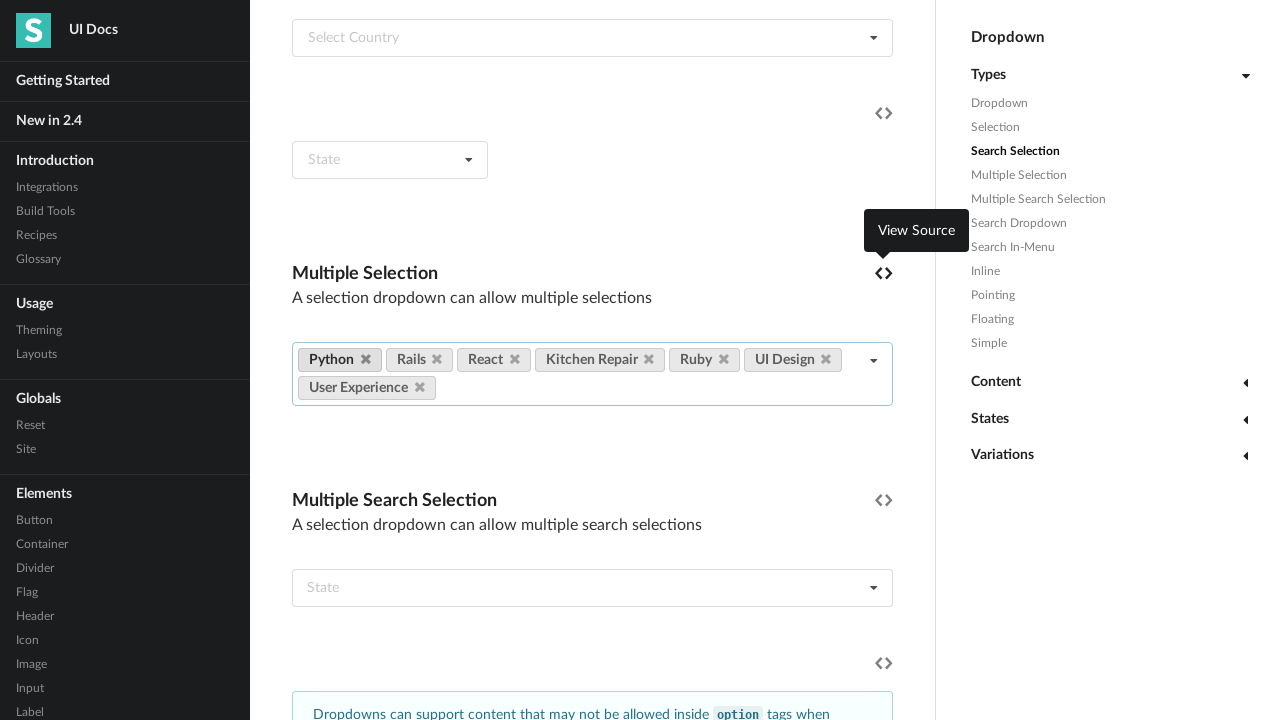

Deselected item by clicking remove icon 12 at (366, 359) on xpath=(//select[@name='skills'])[1]/parent::div//a//i >> nth=0
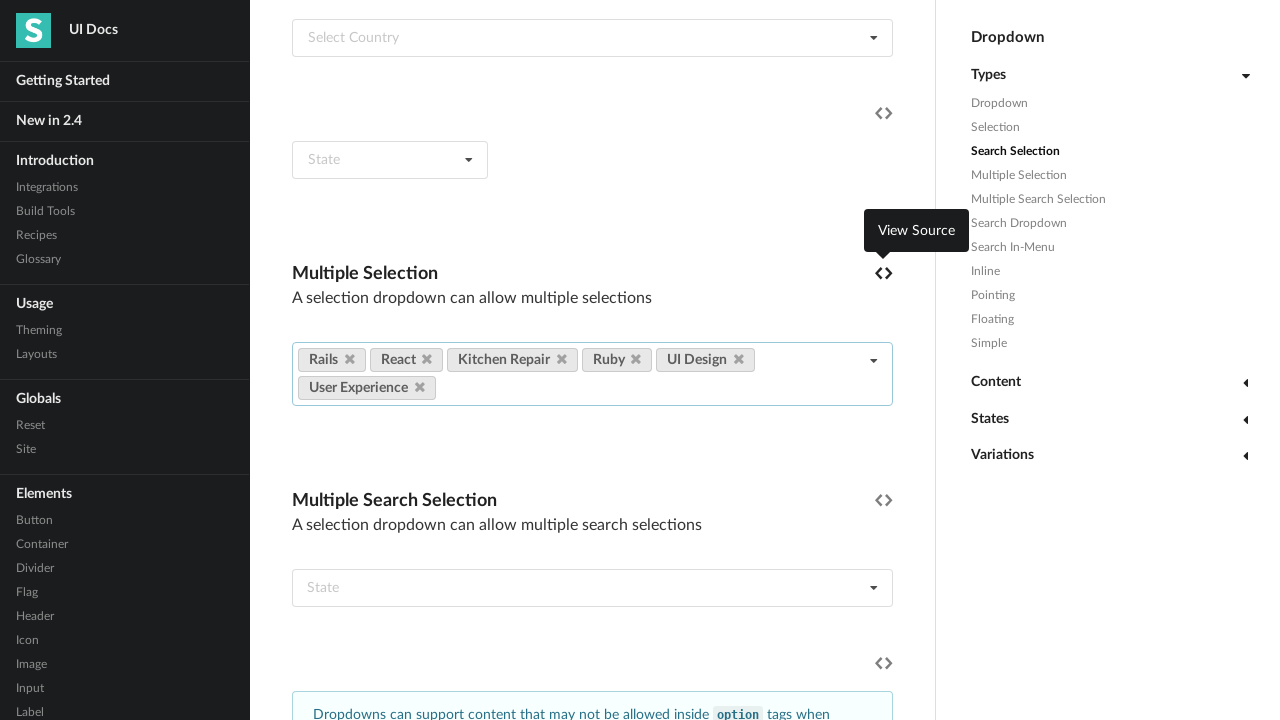

Deselected item by clicking remove icon 13 at (350, 359) on xpath=(//select[@name='skills'])[1]/parent::div//a//i >> nth=0
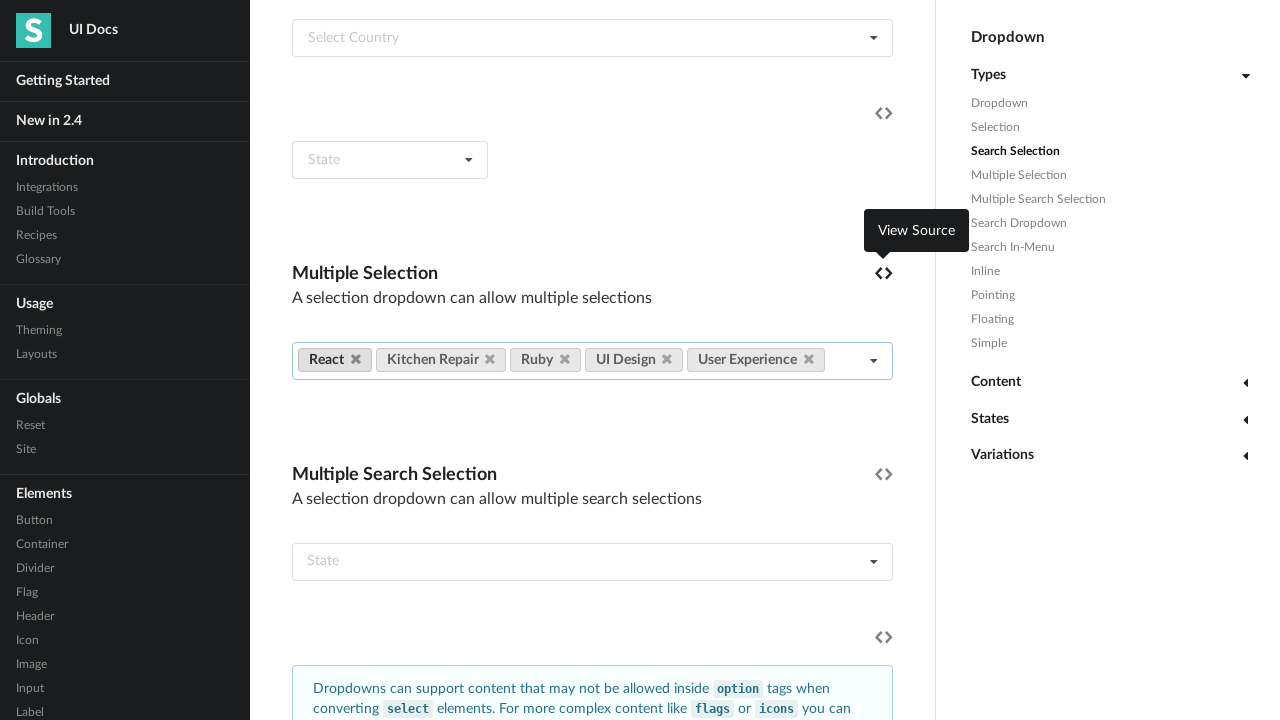

Deselected item by clicking remove icon 14 at (356, 359) on xpath=(//select[@name='skills'])[1]/parent::div//a//i >> nth=0
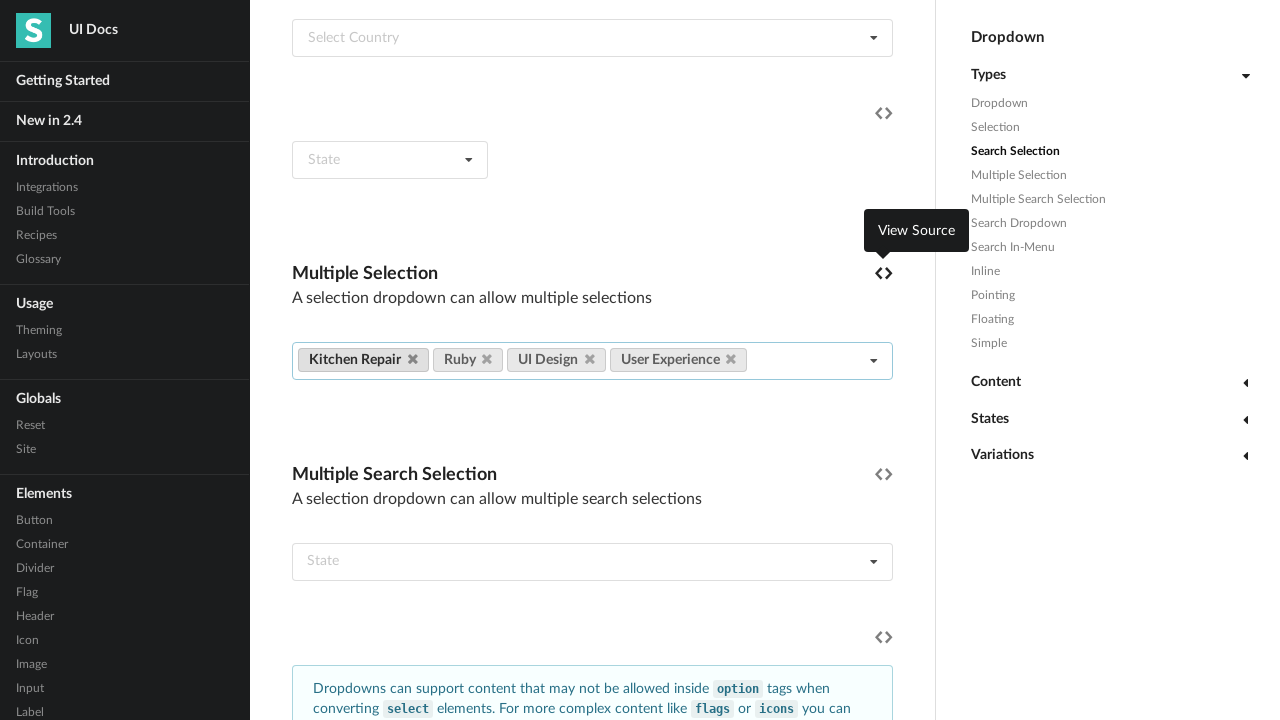

Deselected item by clicking remove icon 15 at (412, 359) on xpath=(//select[@name='skills'])[1]/parent::div//a//i >> nth=0
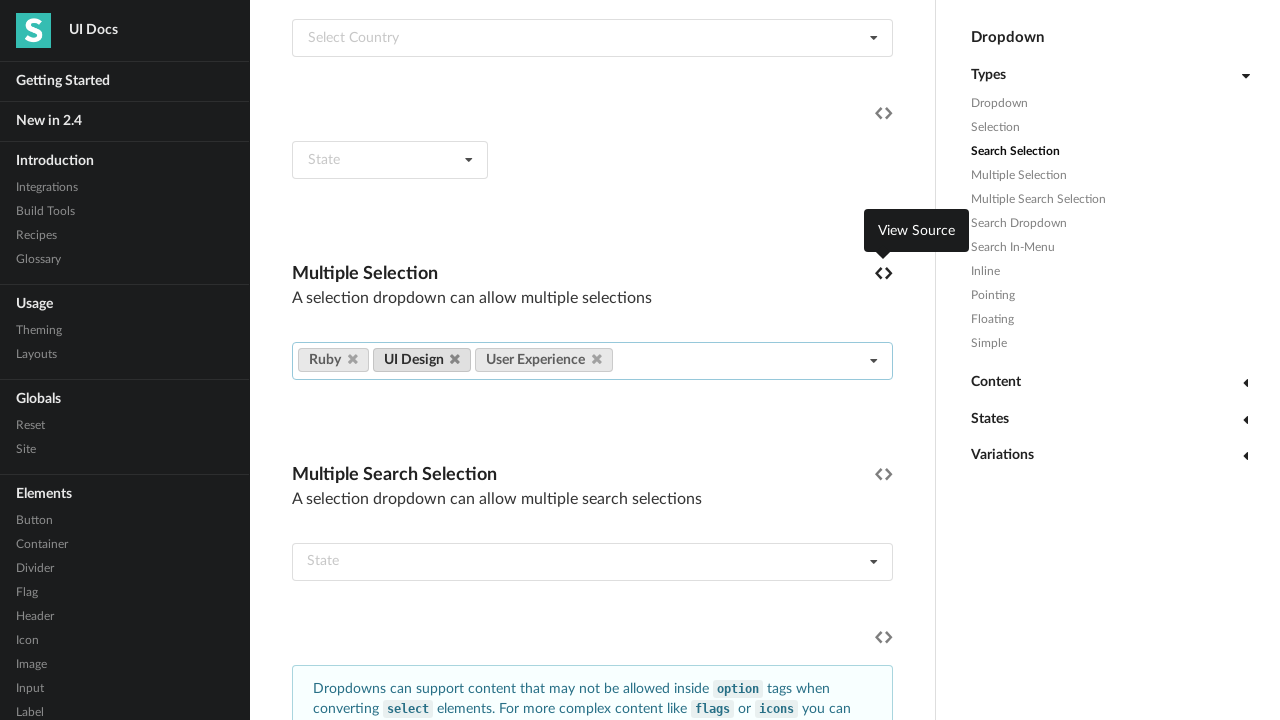

Deselected item by clicking remove icon 16 at (352, 359) on xpath=(//select[@name='skills'])[1]/parent::div//a//i >> nth=0
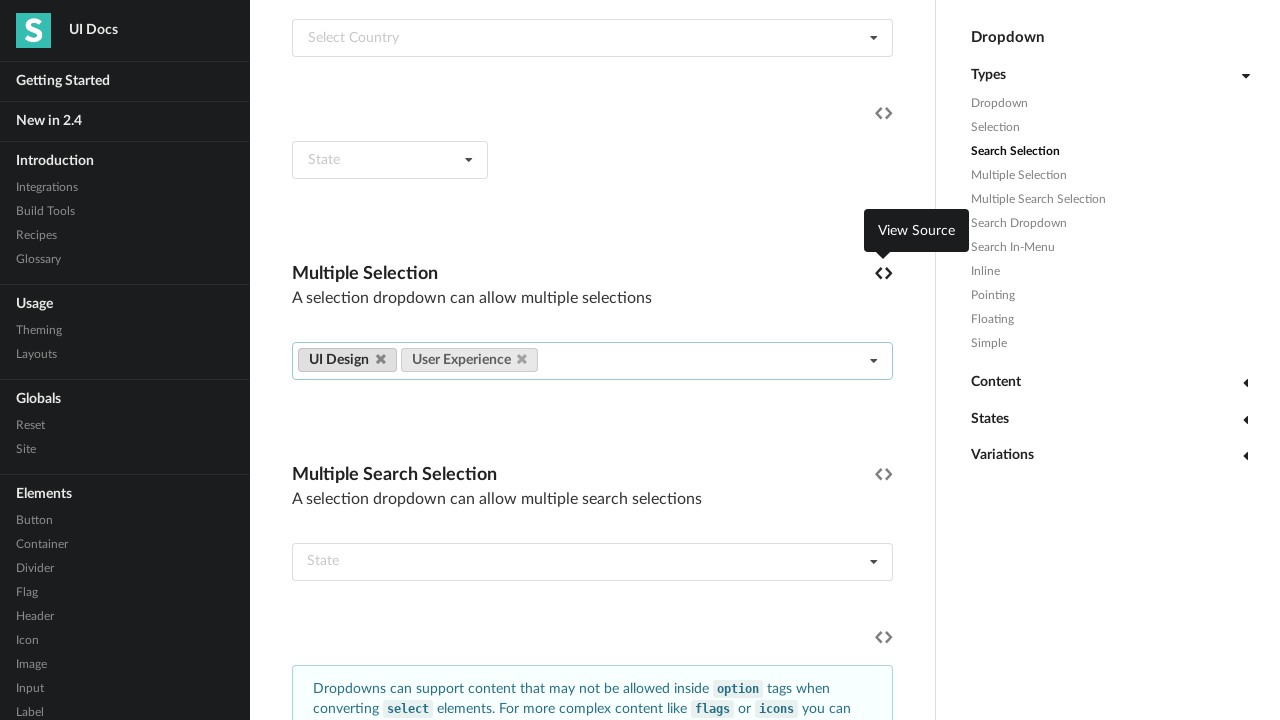

Deselected item by clicking remove icon 17 at (380, 359) on xpath=(//select[@name='skills'])[1]/parent::div//a//i >> nth=0
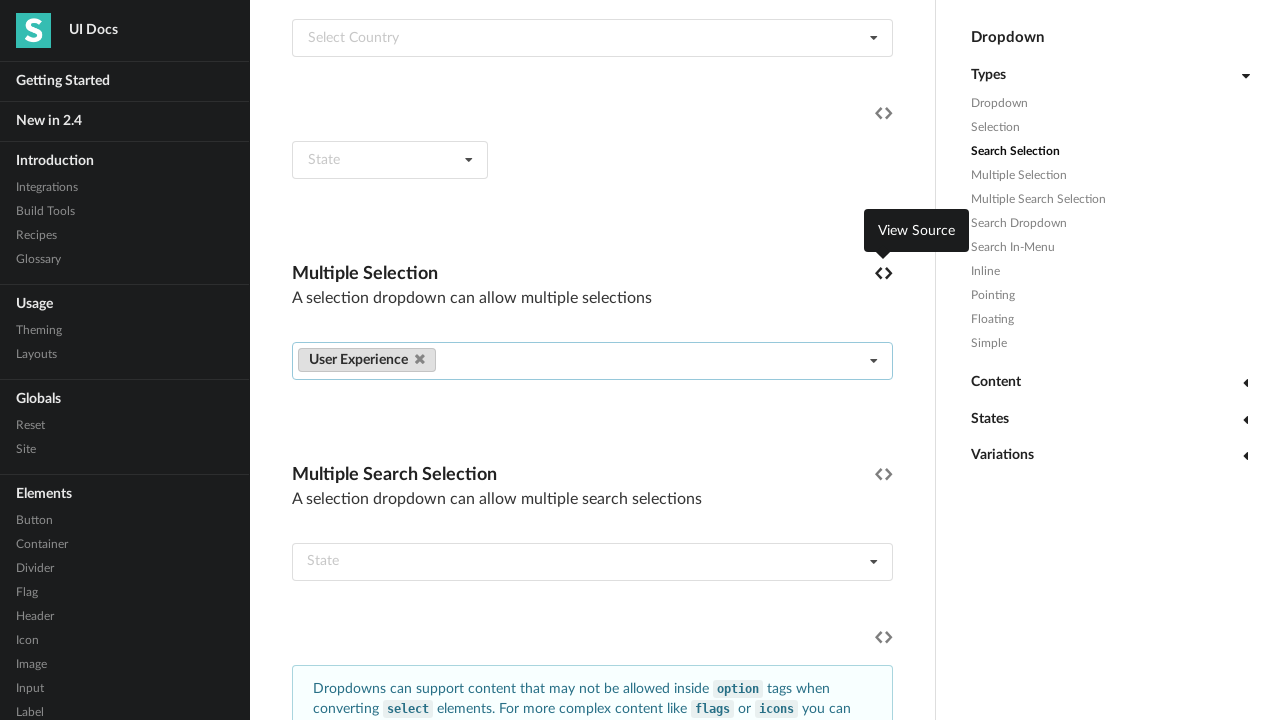

Deselected item by clicking remove icon 18 at (420, 359) on xpath=(//select[@name='skills'])[1]/parent::div//a//i >> nth=0
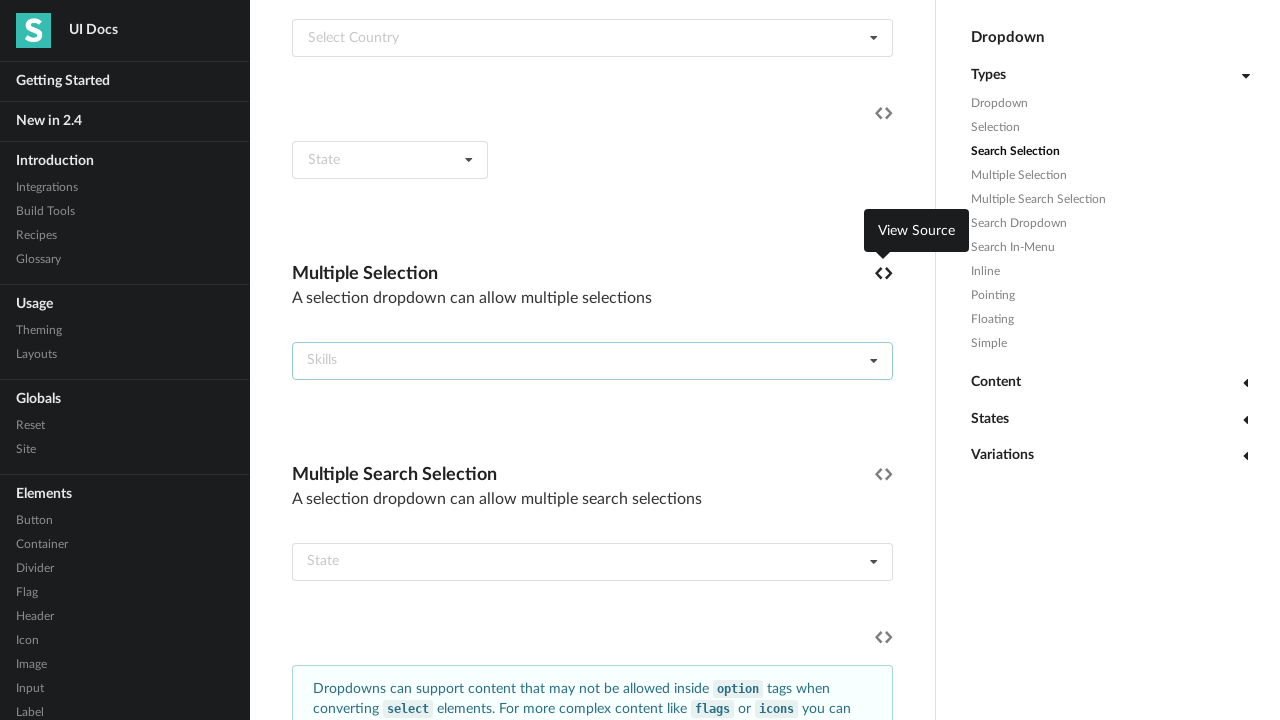

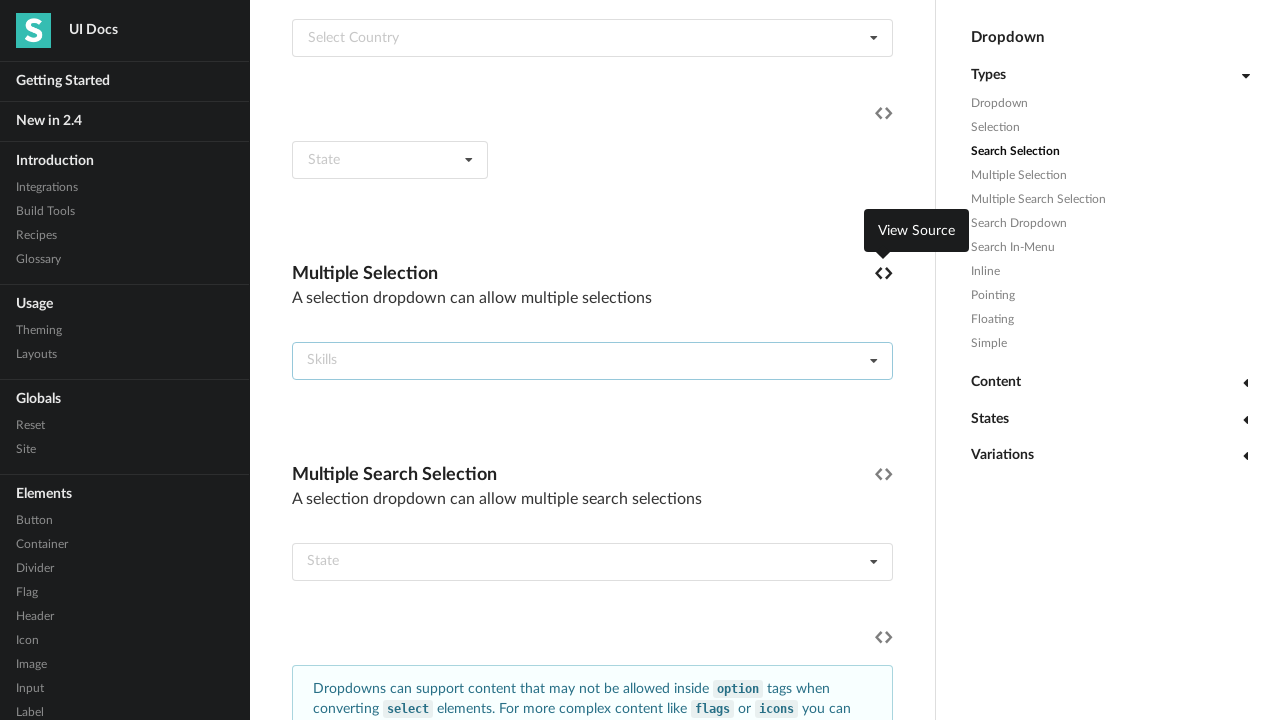